Automates playing a memory card matching game by waiting for the countdown, identifying all cards, finding matching pairs based on their class attributes, and clicking on each pair to complete the game.

Starting URL: http://zzzscore.com/memory/en

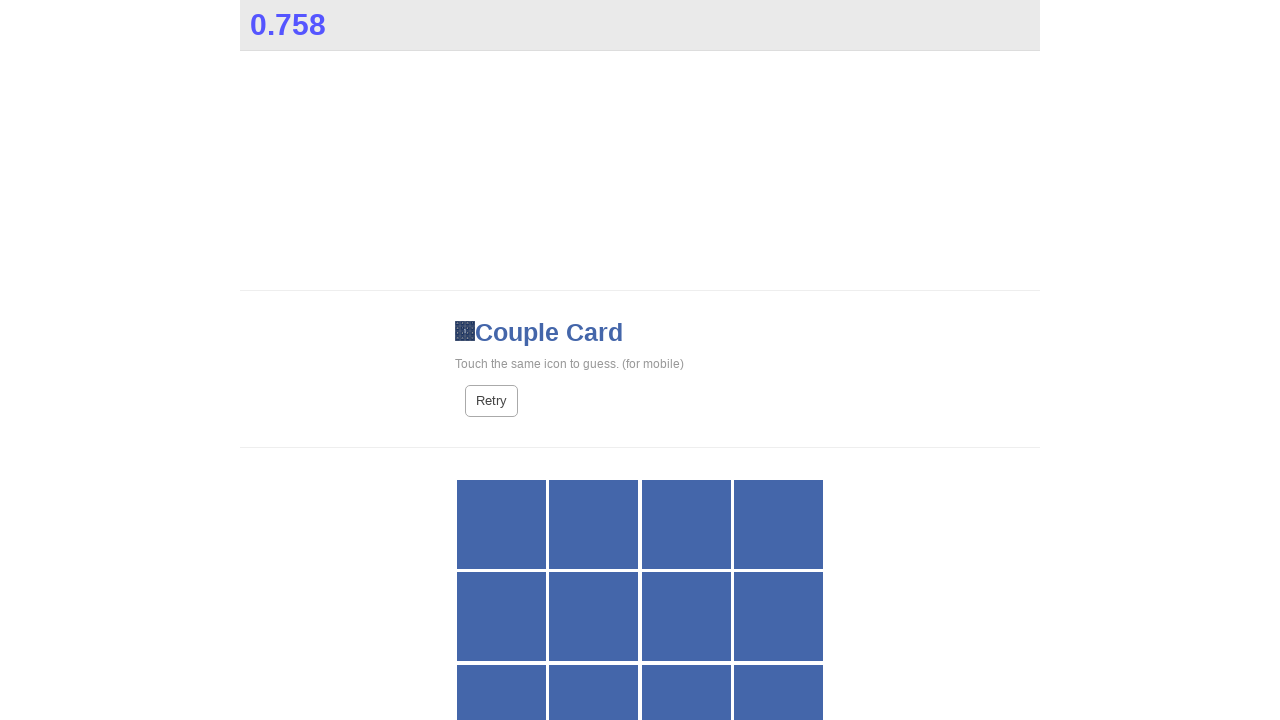

Waited for countdown counter to disappear
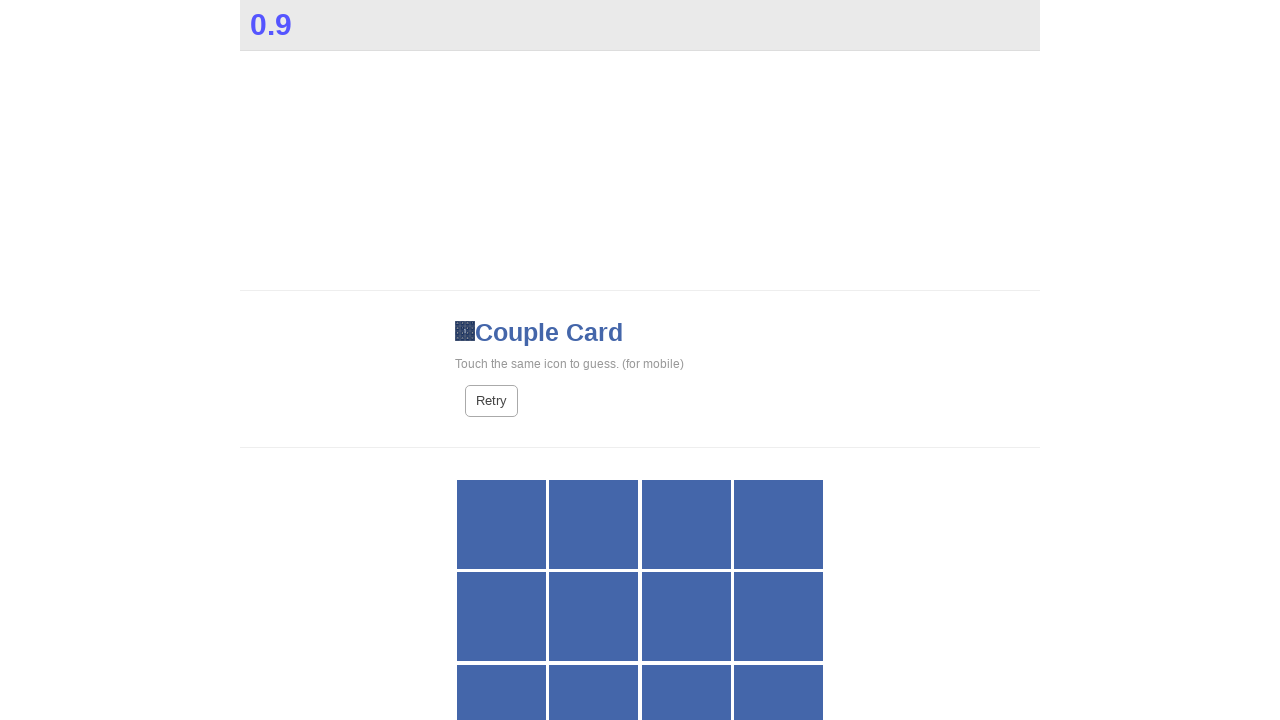

Retrieved all card elements from the grid
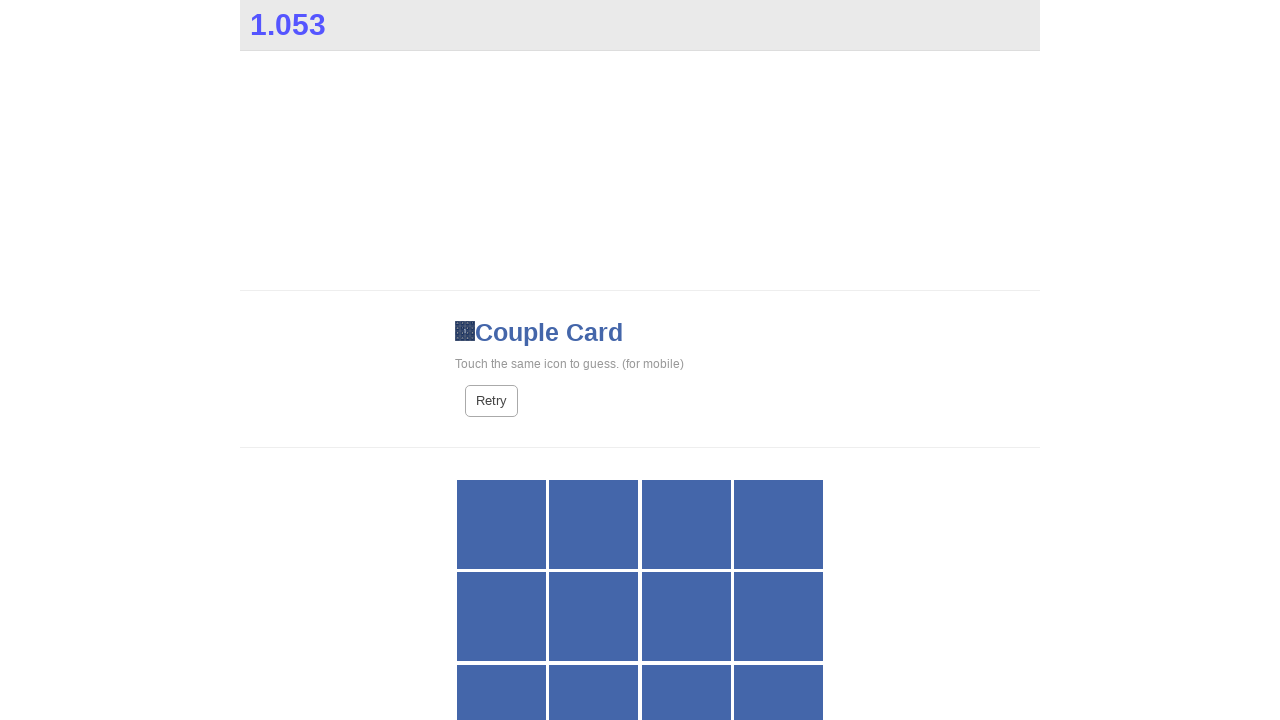

Identified and organized 8 unique card types
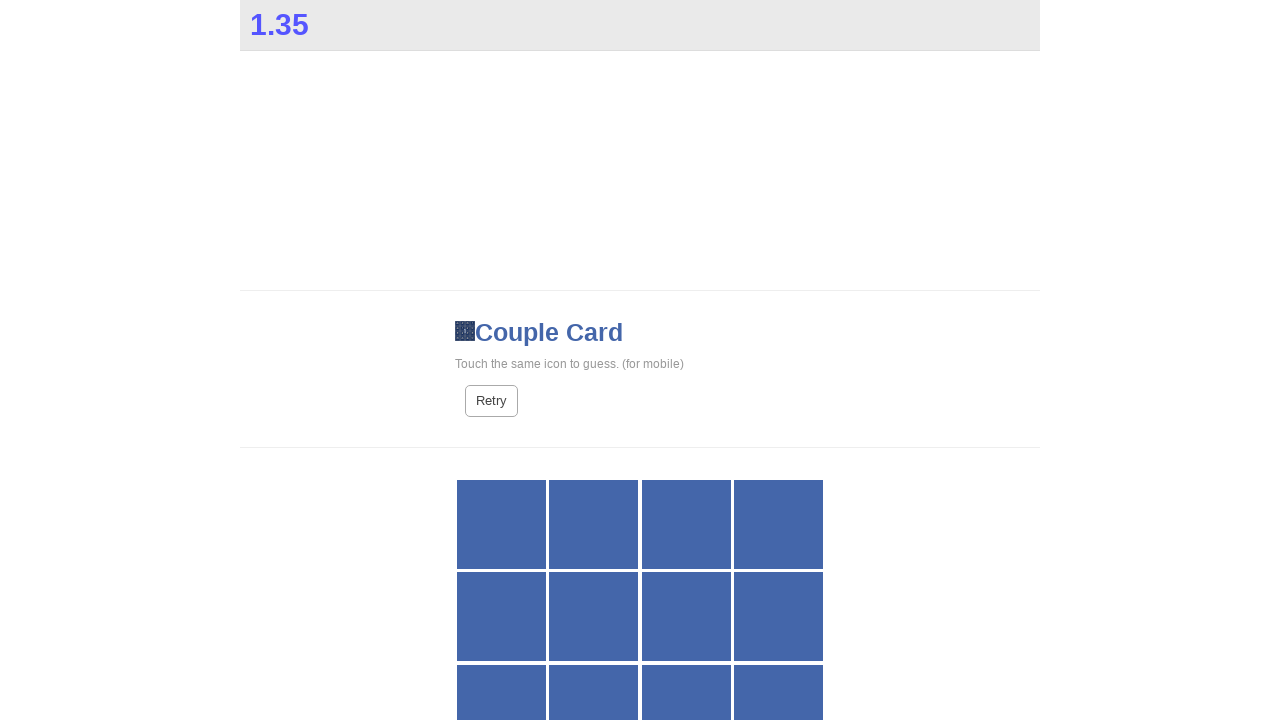

Clicked first card of type 'fa fa-coffee'
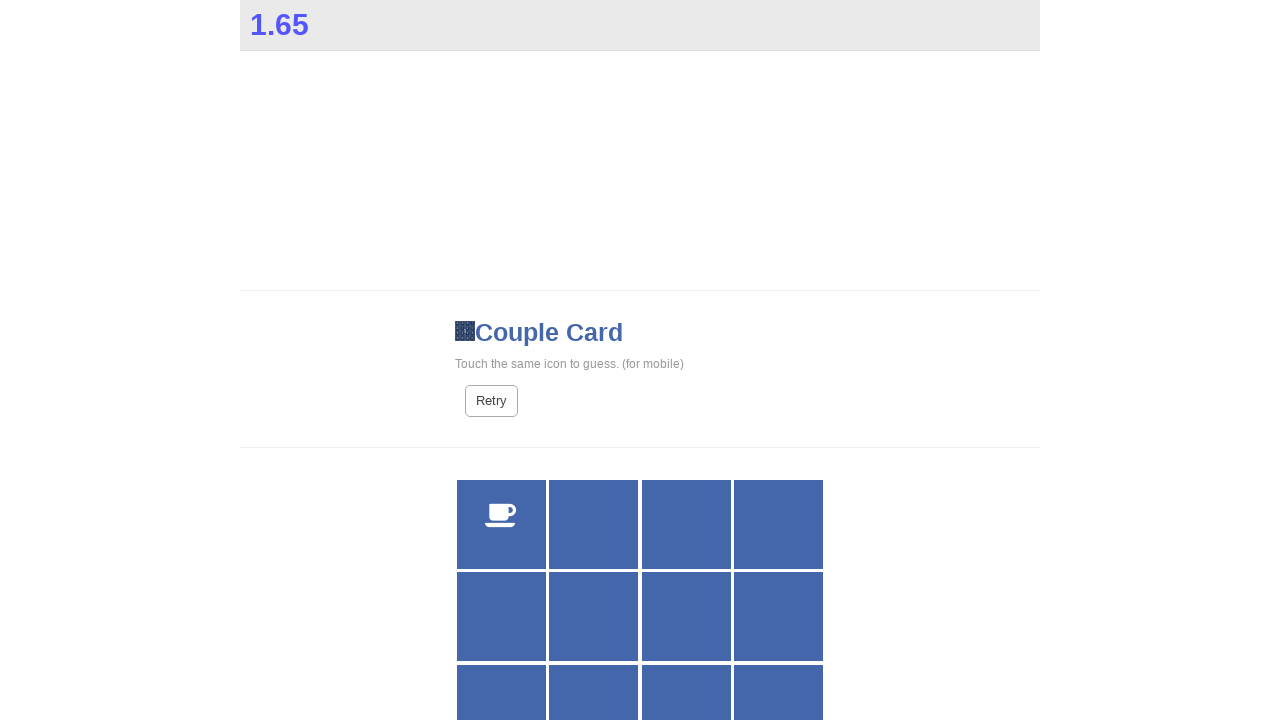

Waited 300ms for game to register first card click
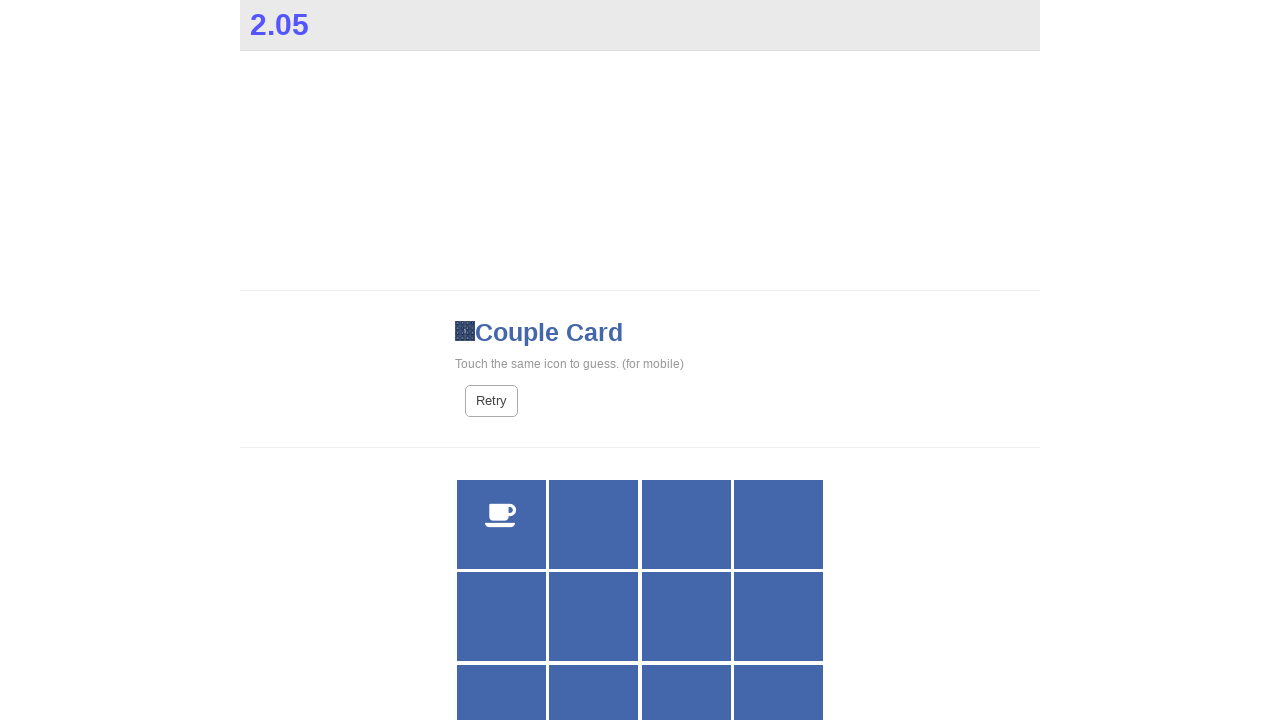

Clicked second card of type 'fa fa-coffee' to complete matching pair
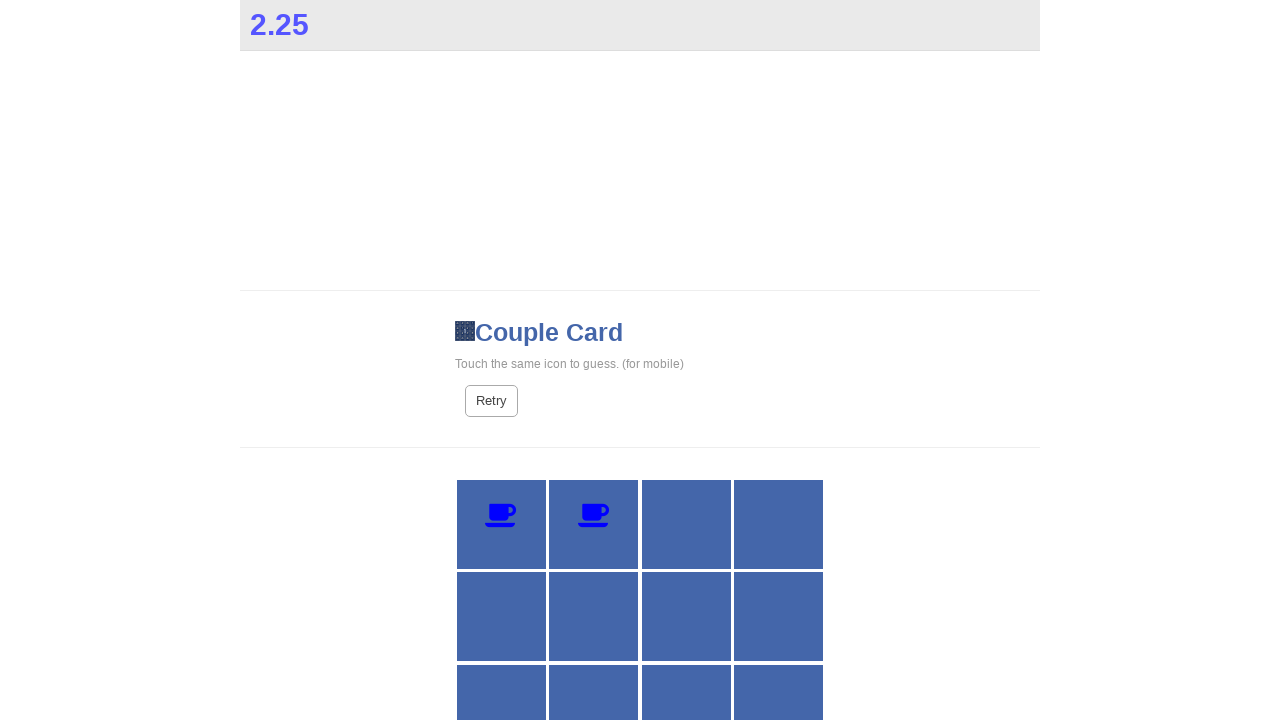

Waited 500ms for match animation to complete
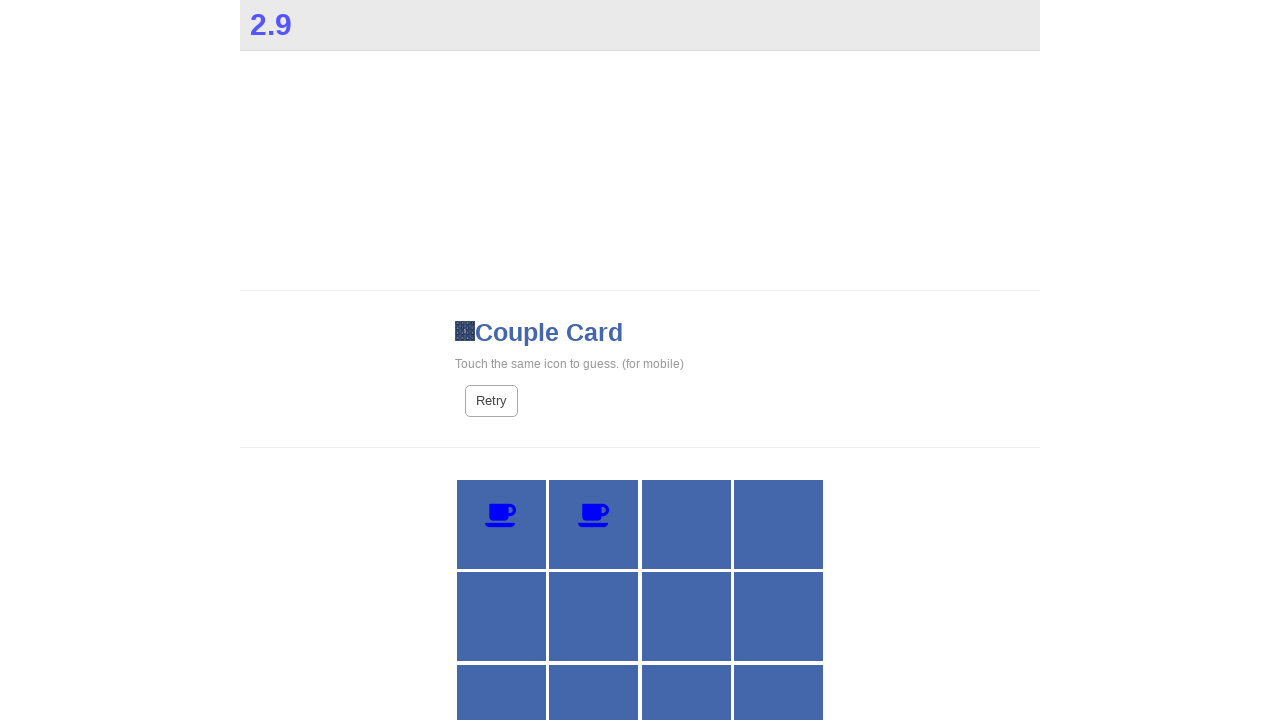

Clicked first card of type 'fa fa-bolt'
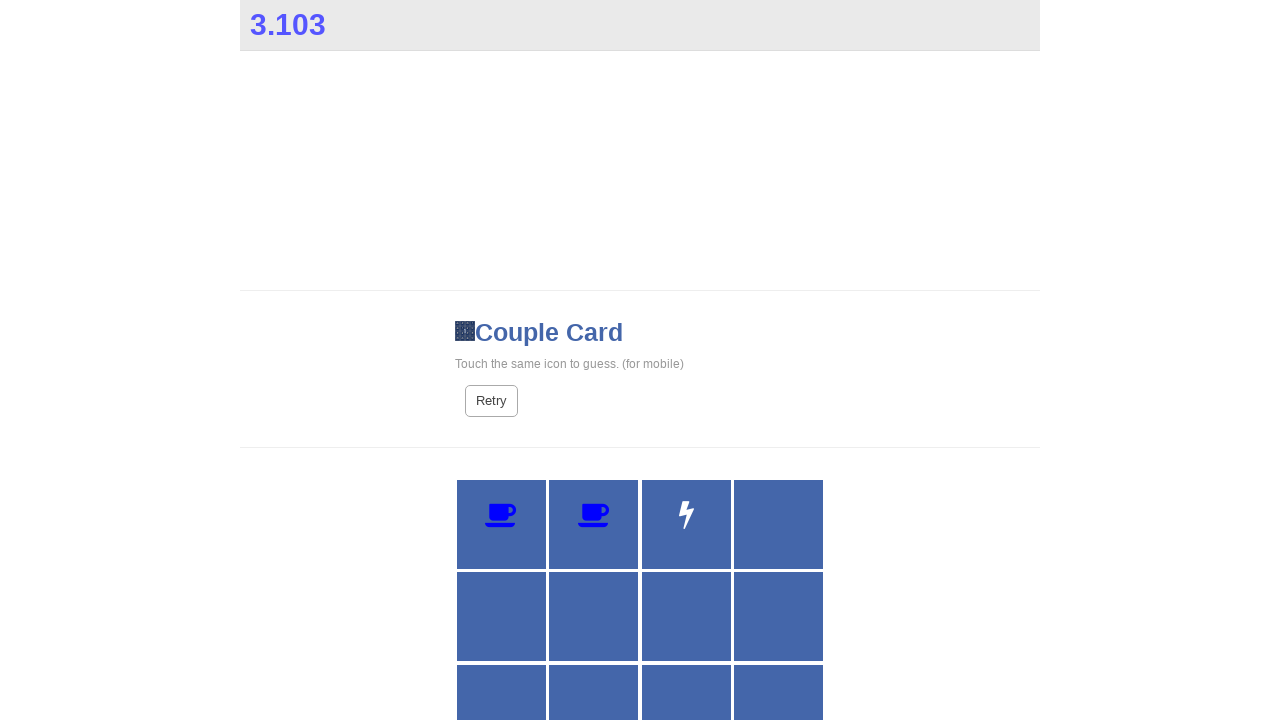

Waited 300ms for game to register first card click
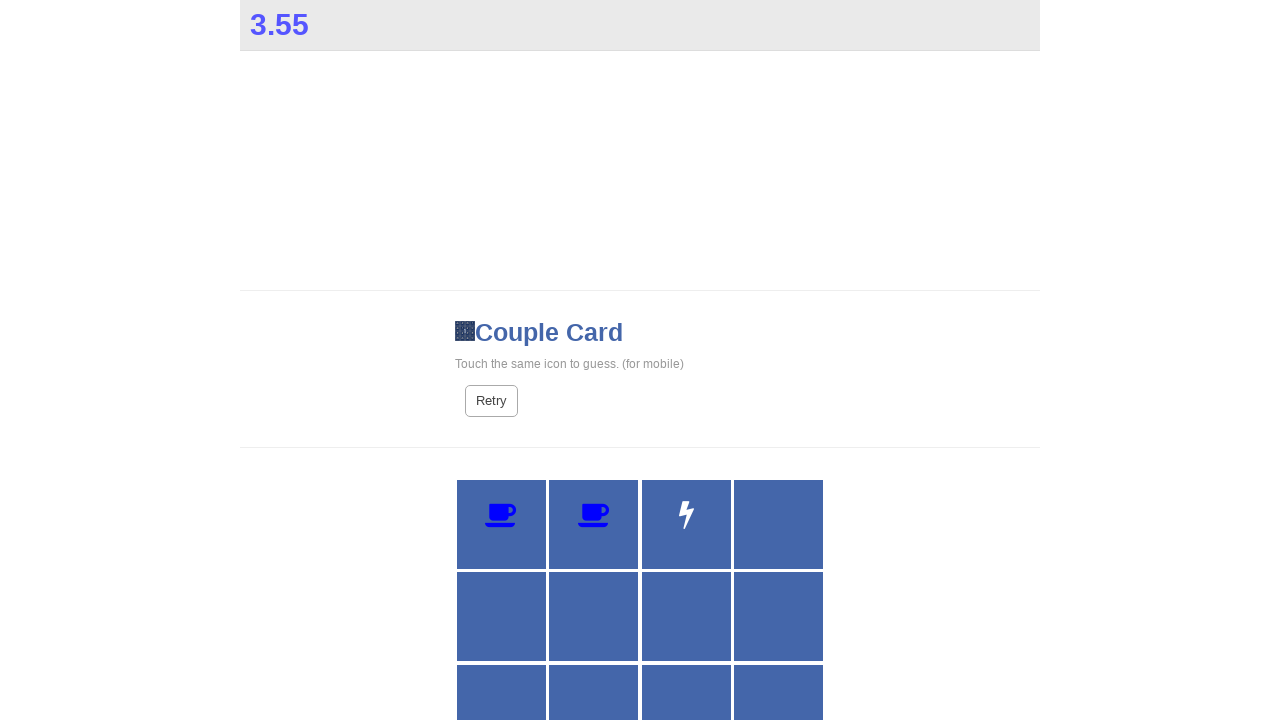

Clicked second card of type 'fa fa-bolt' to complete matching pair
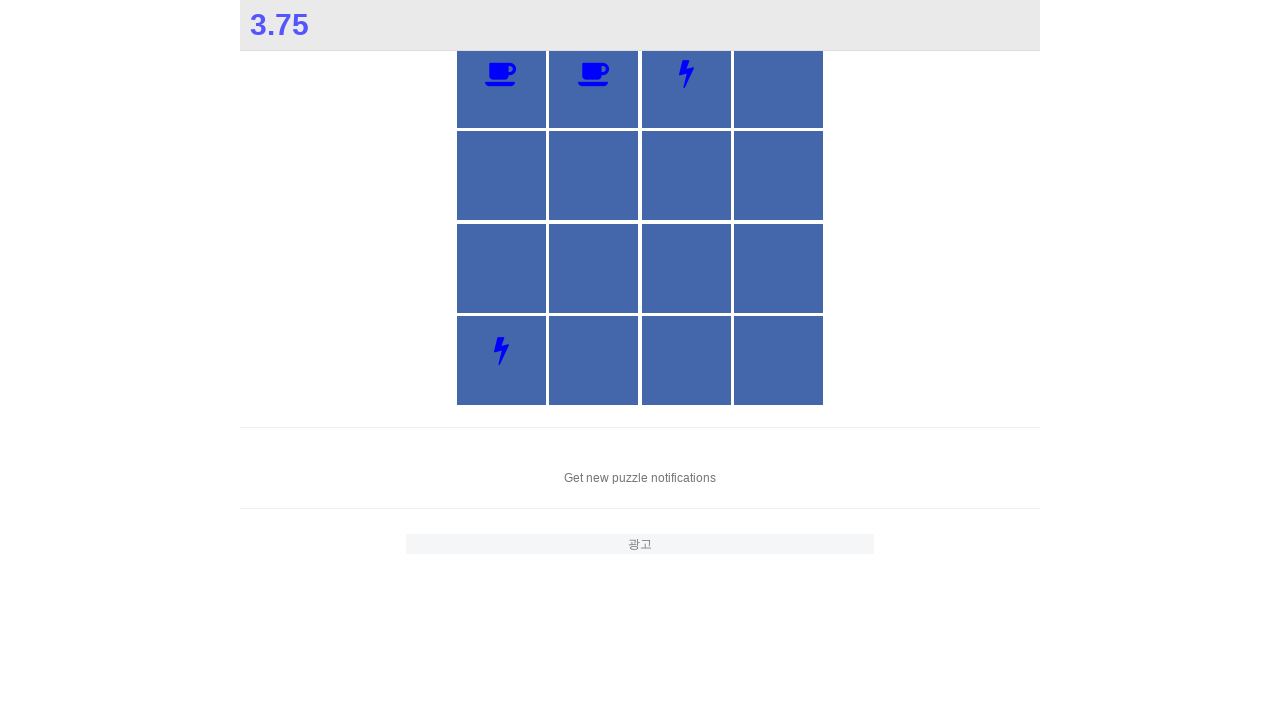

Waited 500ms for match animation to complete
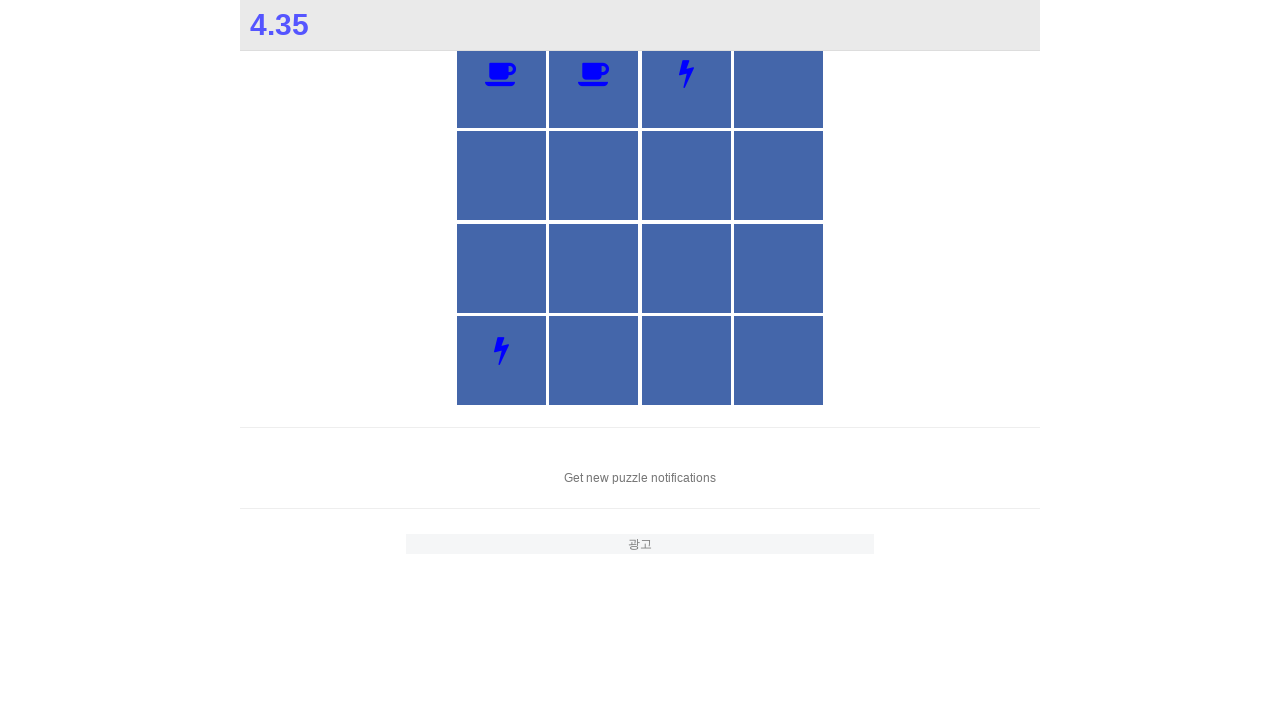

Clicked first card of type 'fa fa-cube'
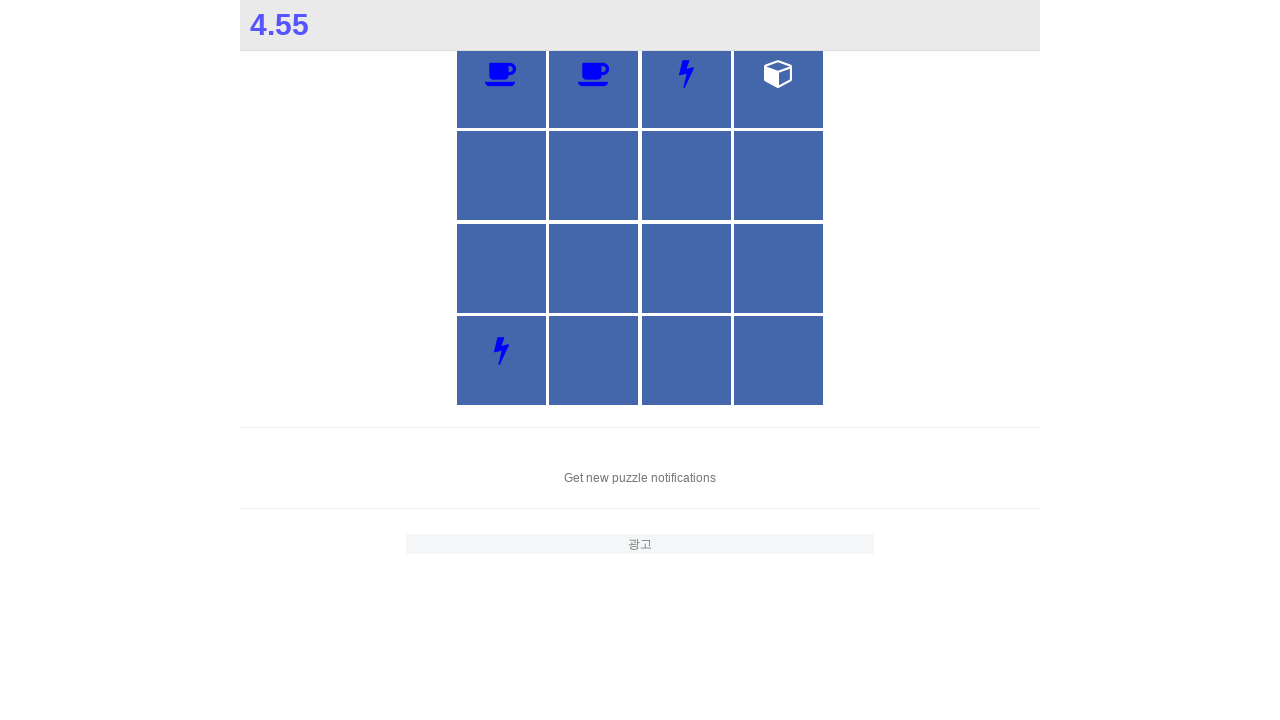

Waited 300ms for game to register first card click
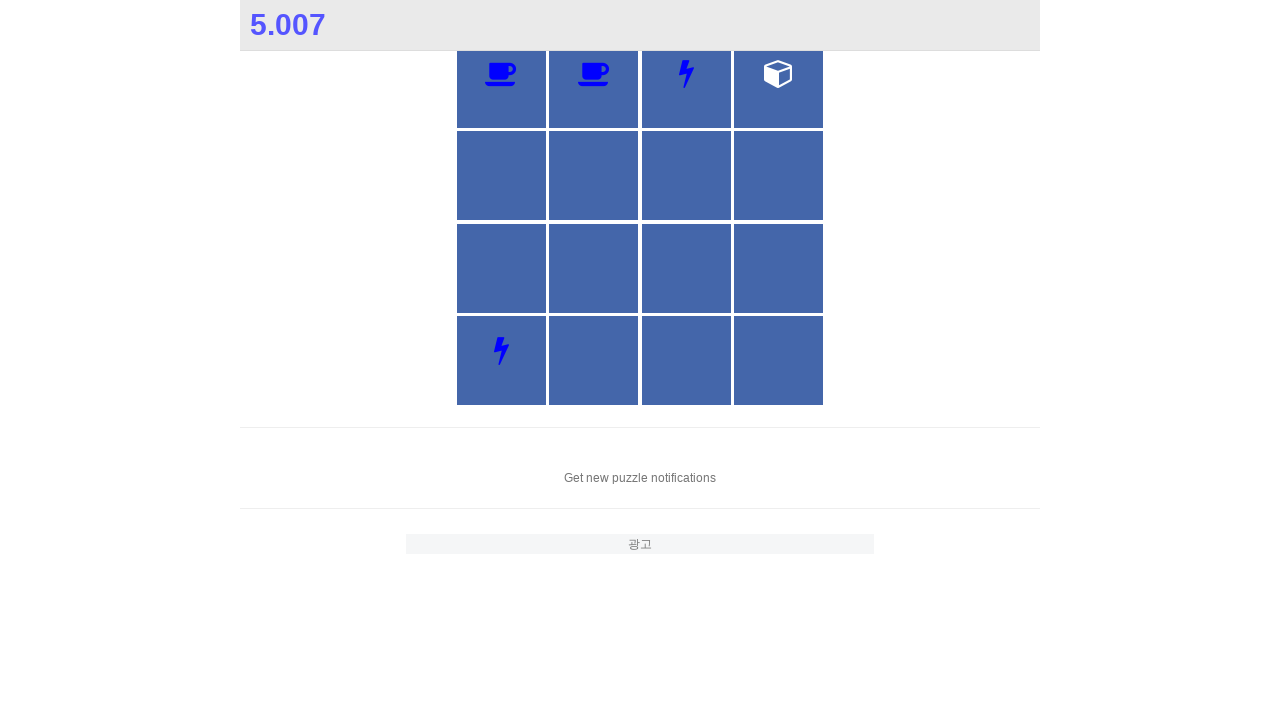

Clicked second card of type 'fa fa-cube' to complete matching pair
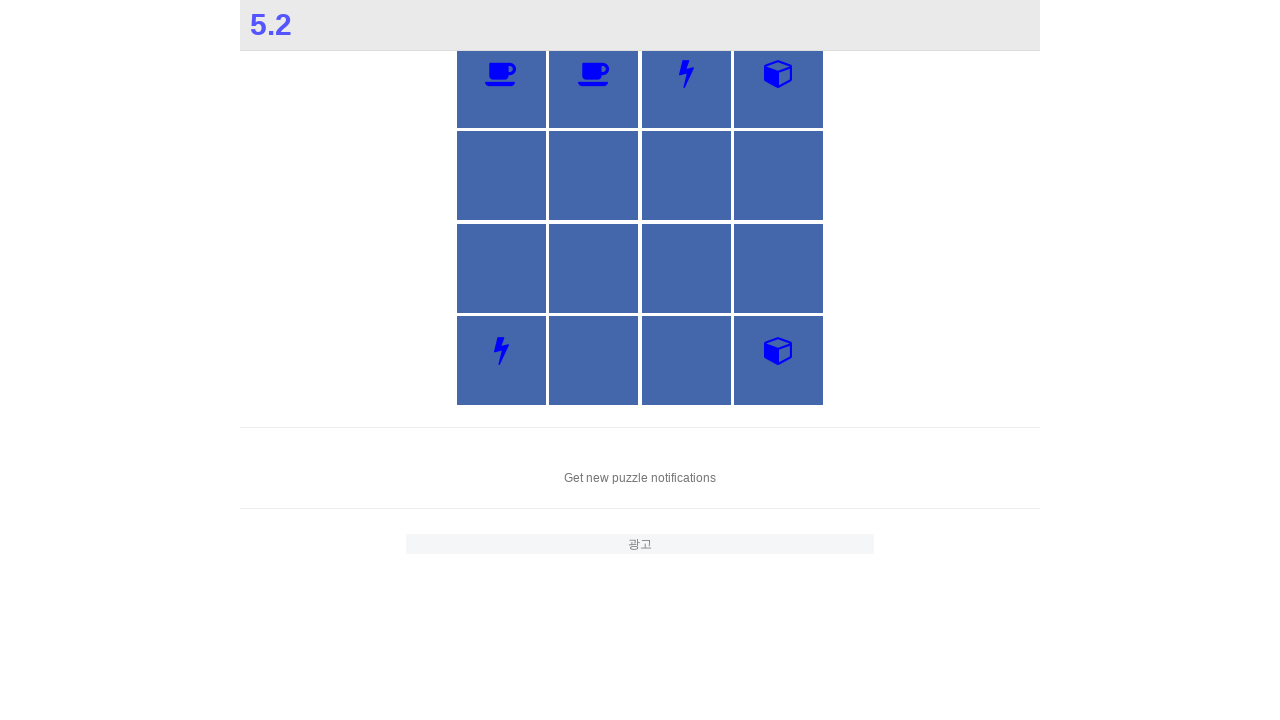

Waited 500ms for match animation to complete
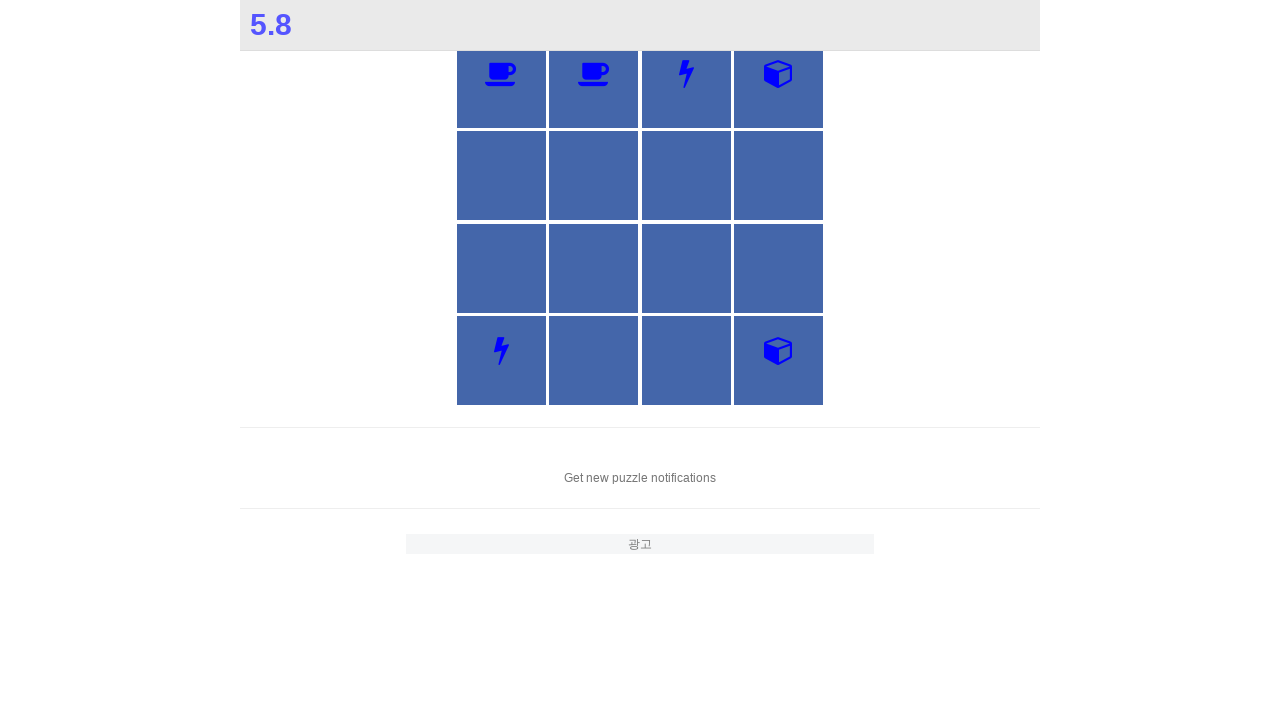

Clicked first card of type 'fa fa-book'
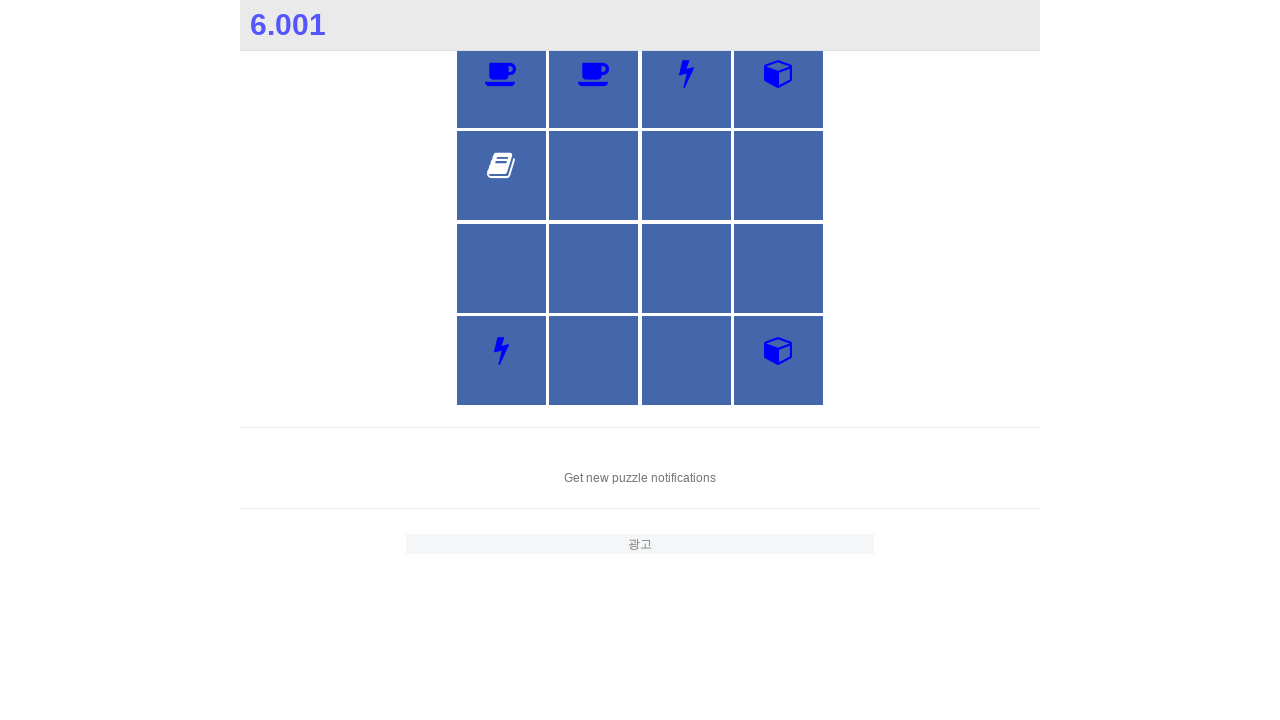

Waited 300ms for game to register first card click
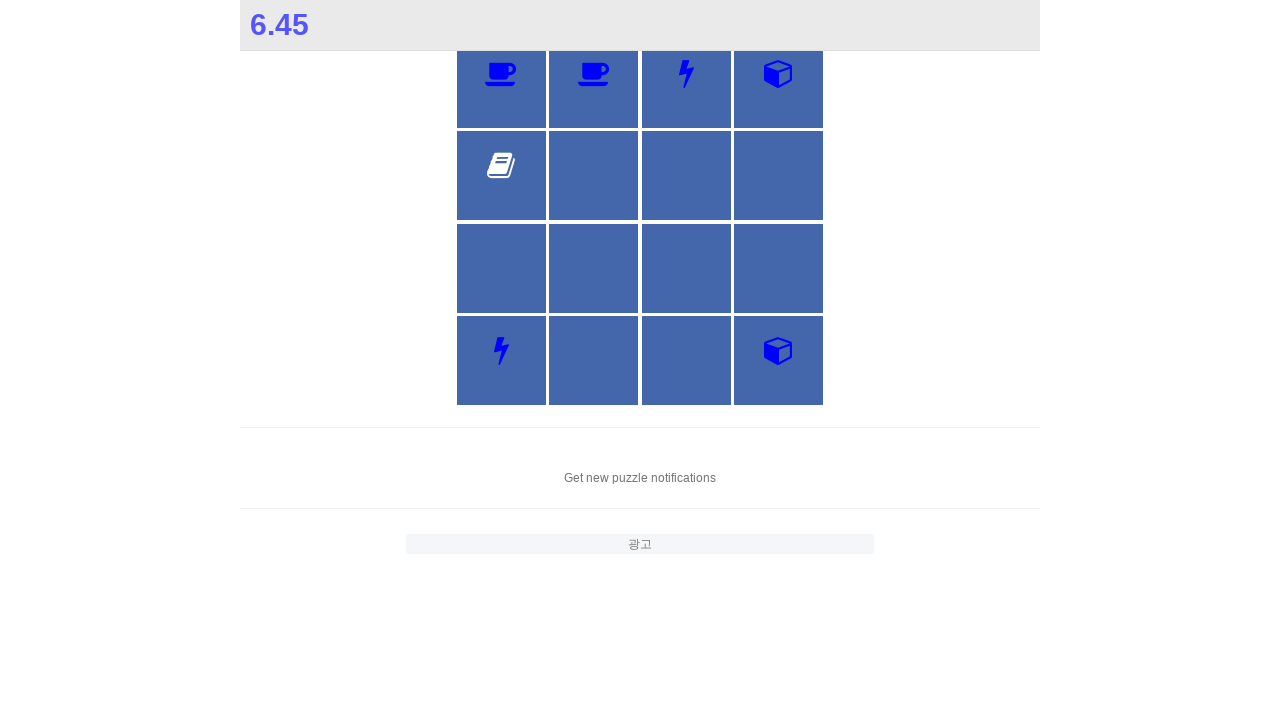

Clicked second card of type 'fa fa-book' to complete matching pair
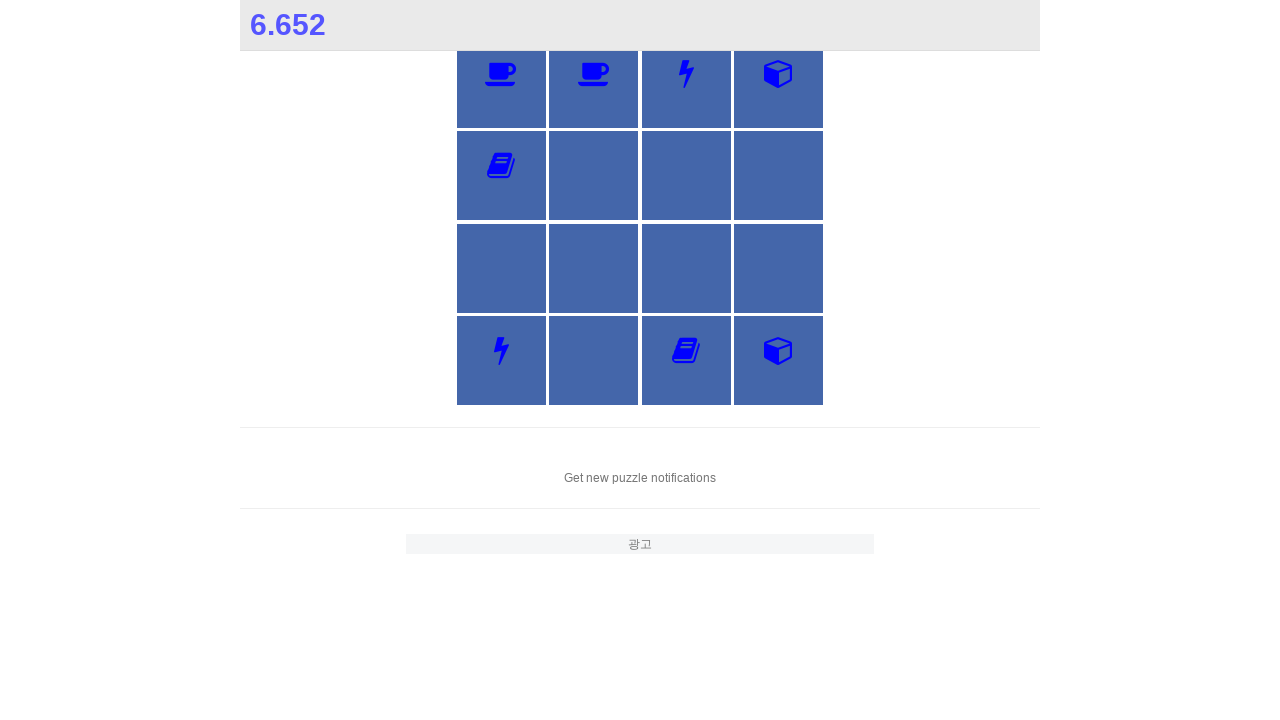

Waited 500ms for match animation to complete
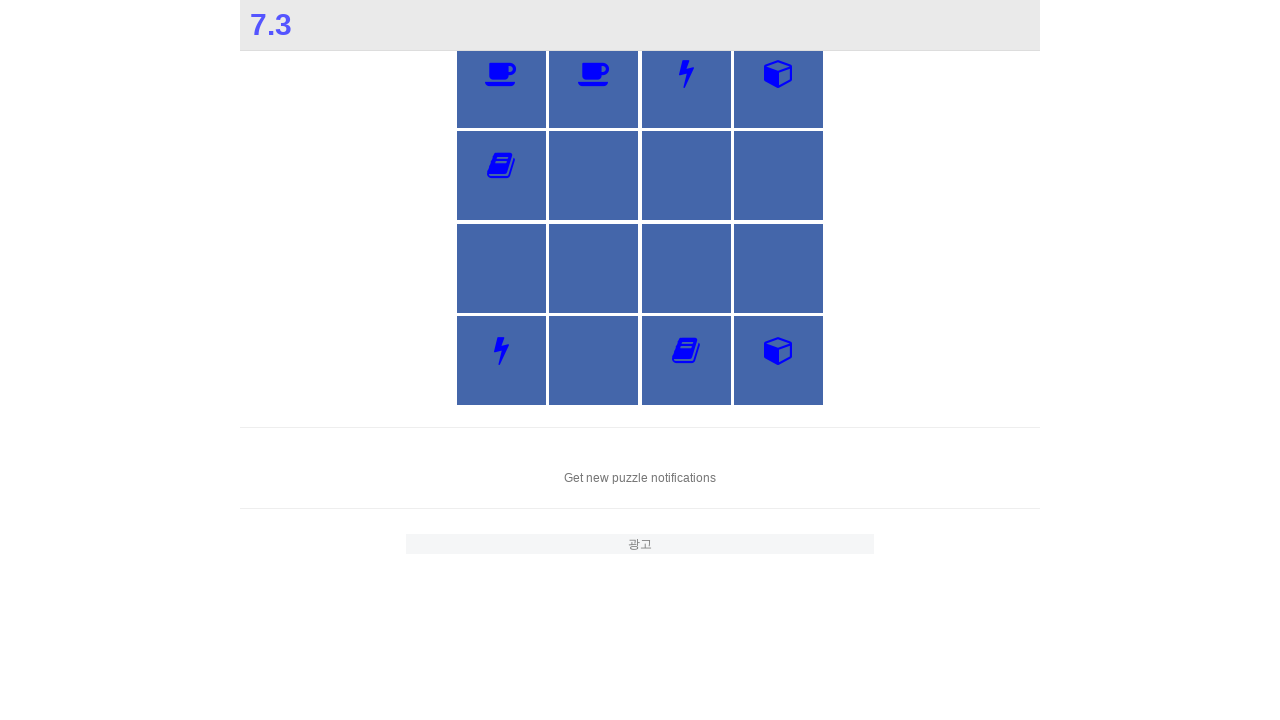

Clicked first card of type 'fa fa-bomb'
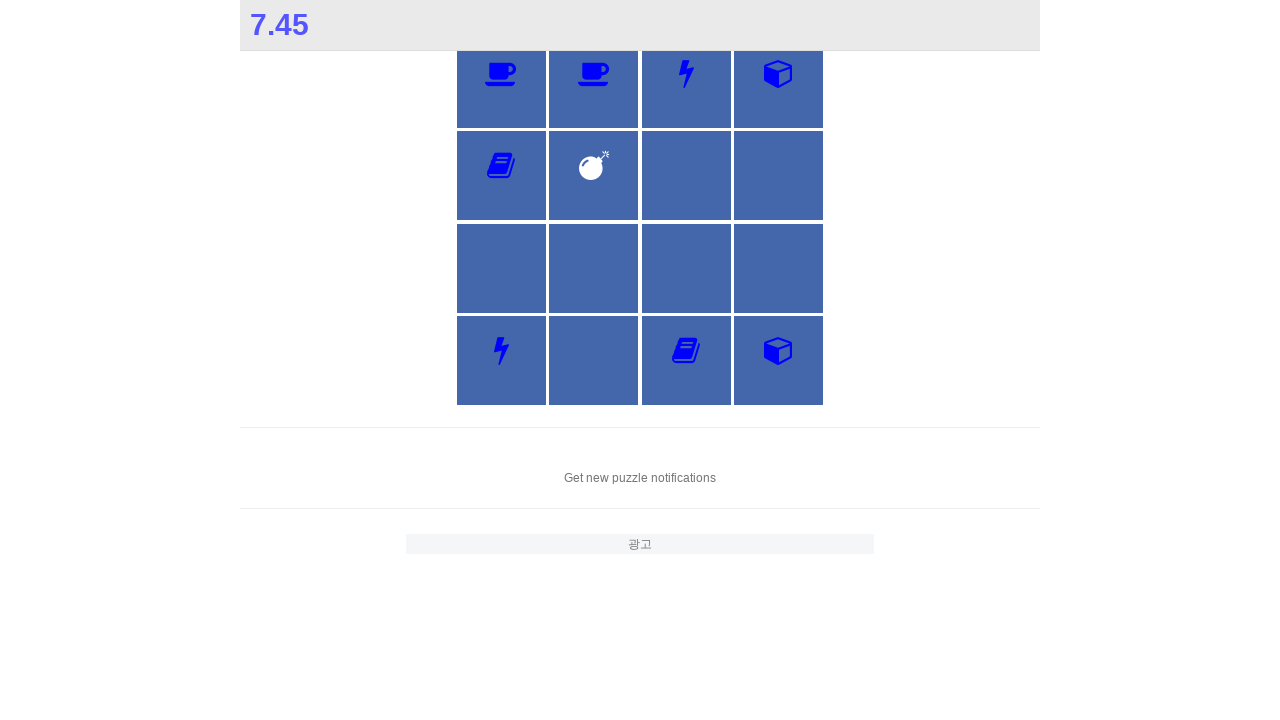

Waited 300ms for game to register first card click
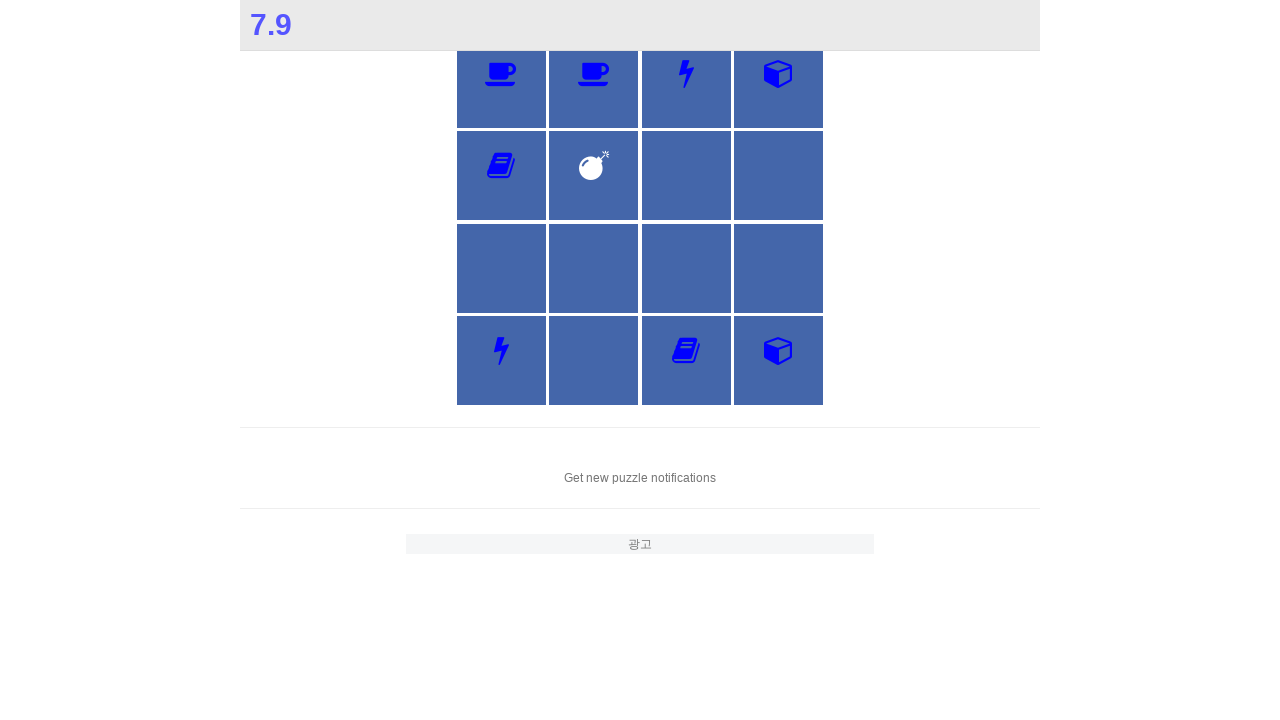

Clicked second card of type 'fa fa-bomb' to complete matching pair
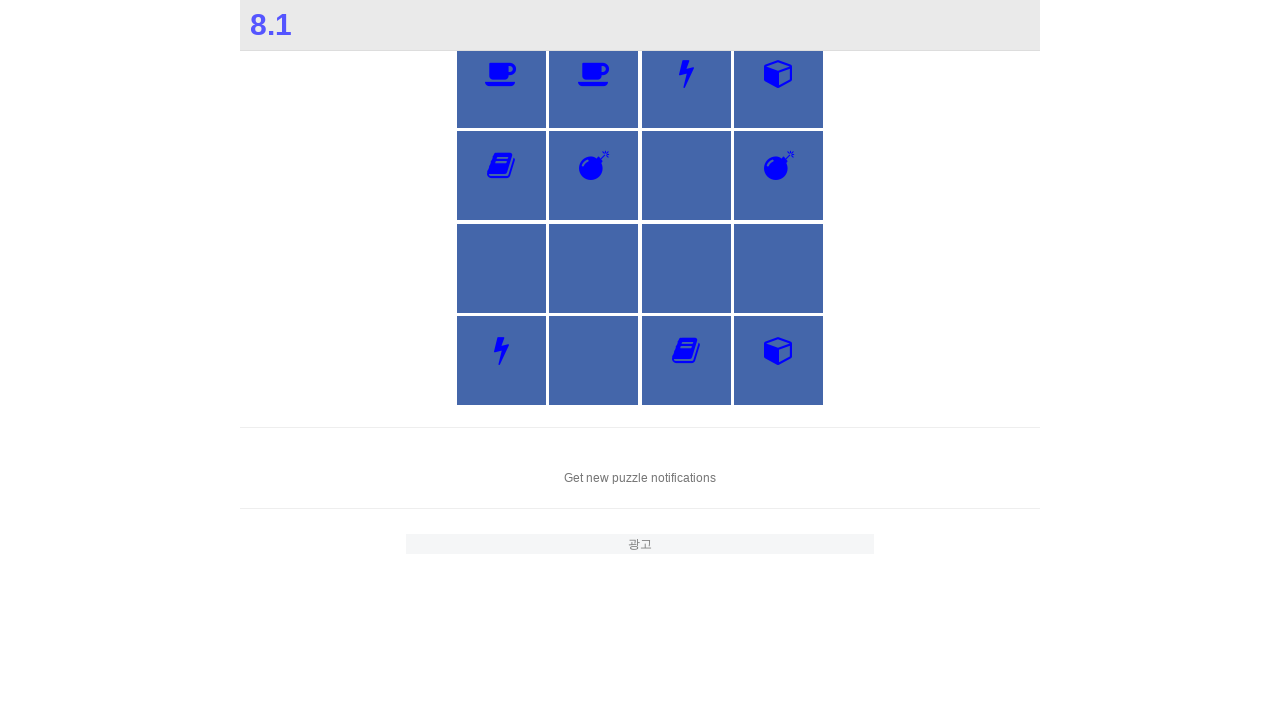

Waited 500ms for match animation to complete
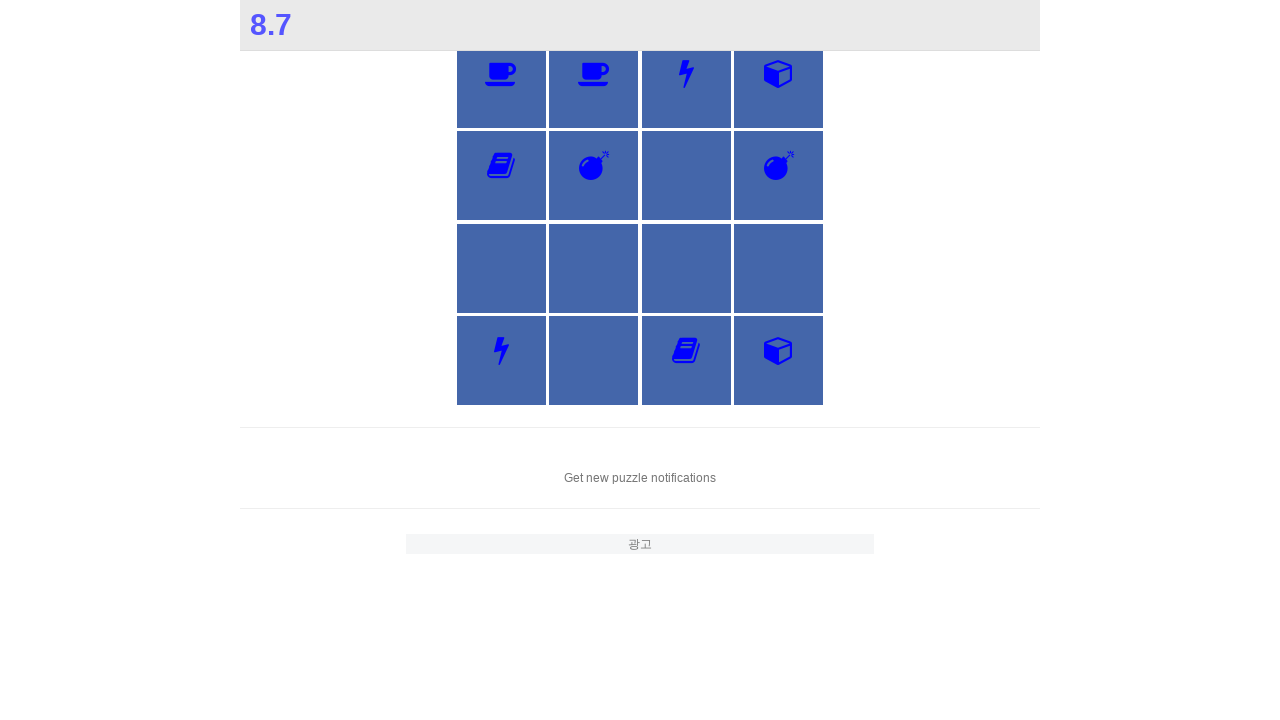

Clicked first card of type 'fa fa-car'
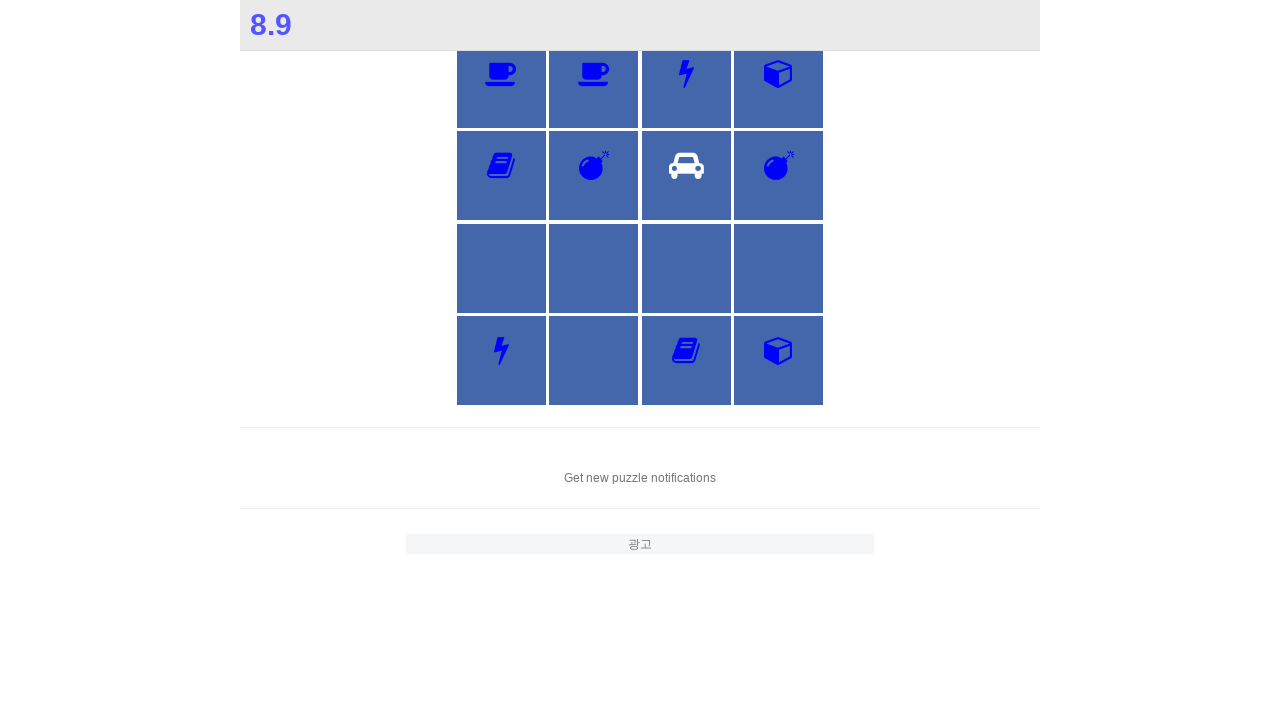

Waited 300ms for game to register first card click
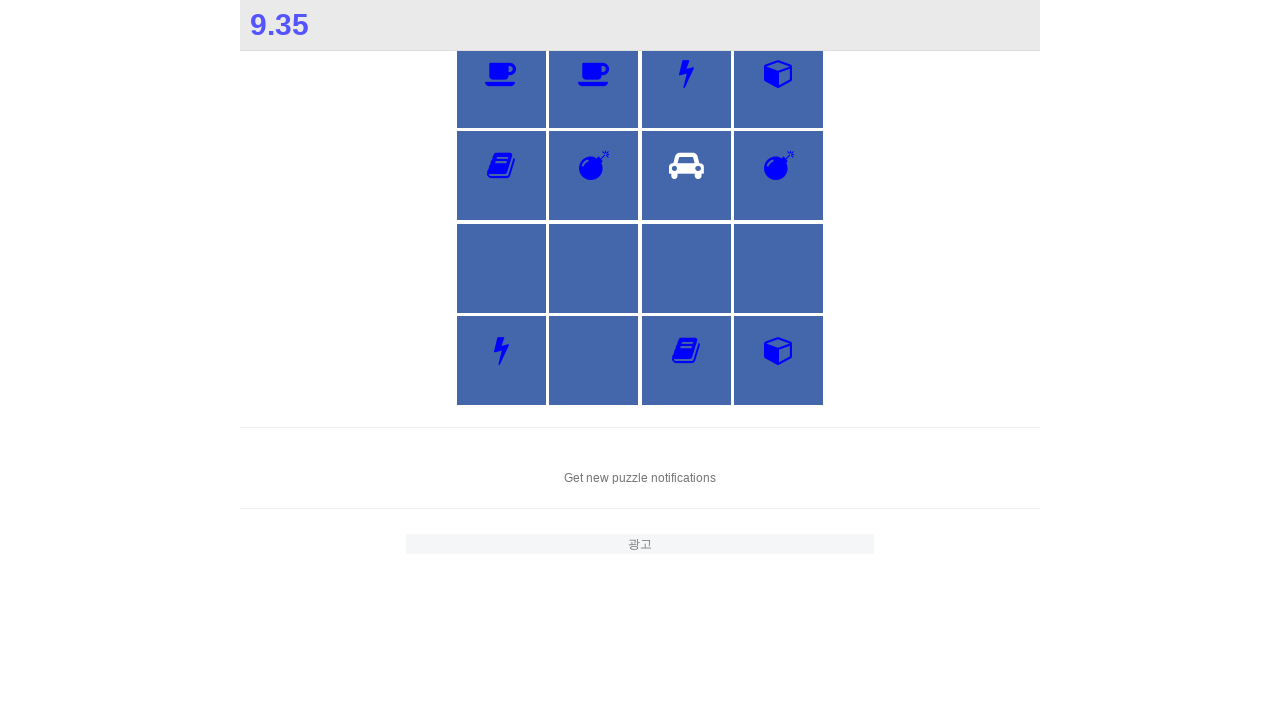

Clicked second card of type 'fa fa-car' to complete matching pair
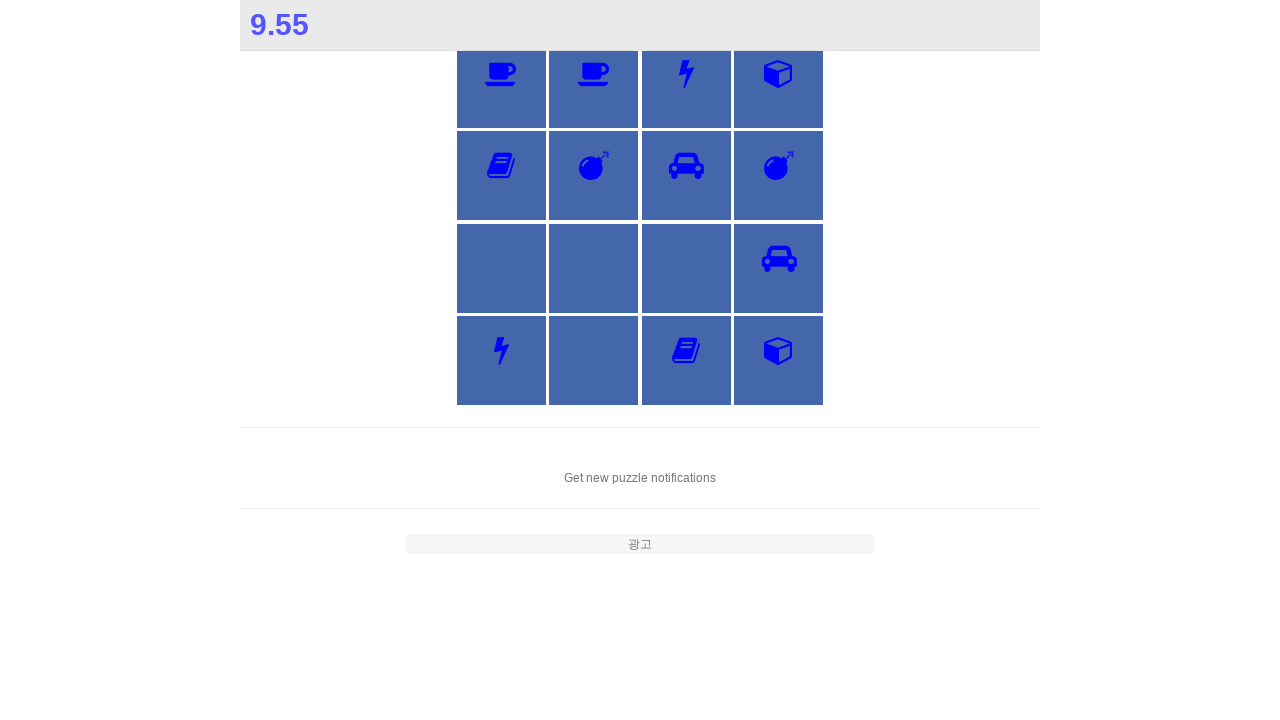

Waited 500ms for match animation to complete
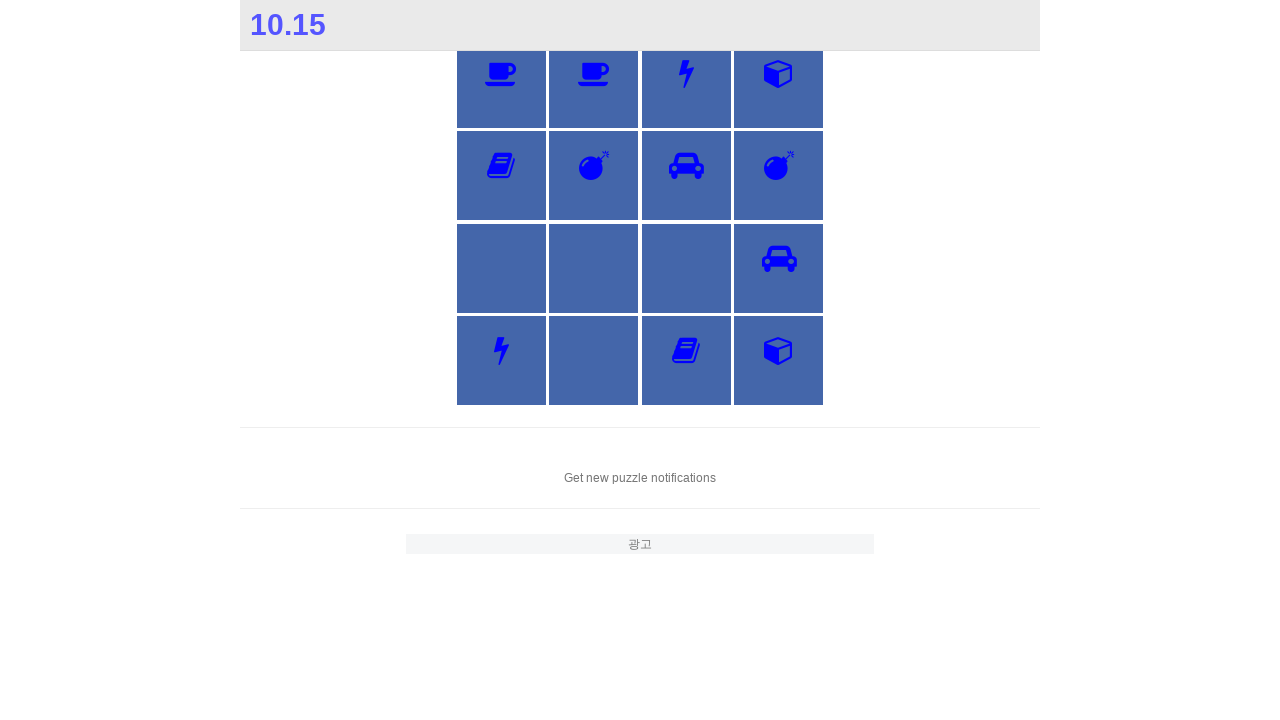

Clicked first card of type 'fa fa-birthday-cake'
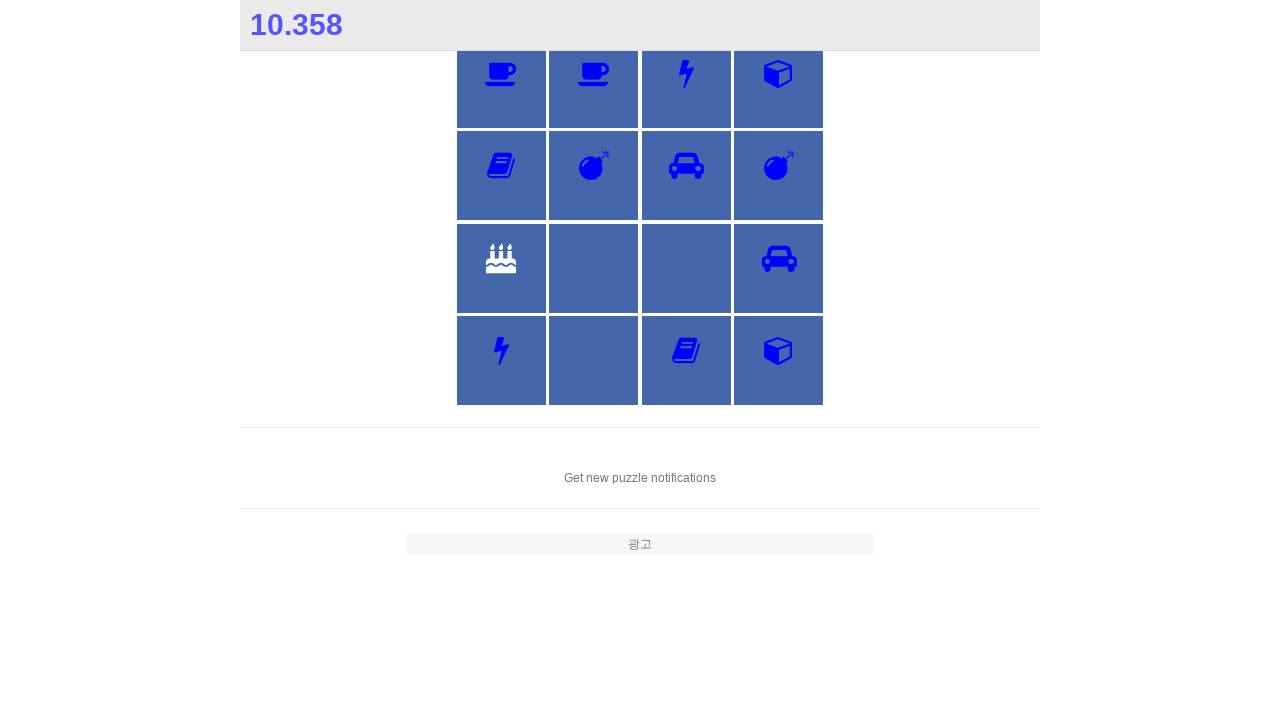

Waited 300ms for game to register first card click
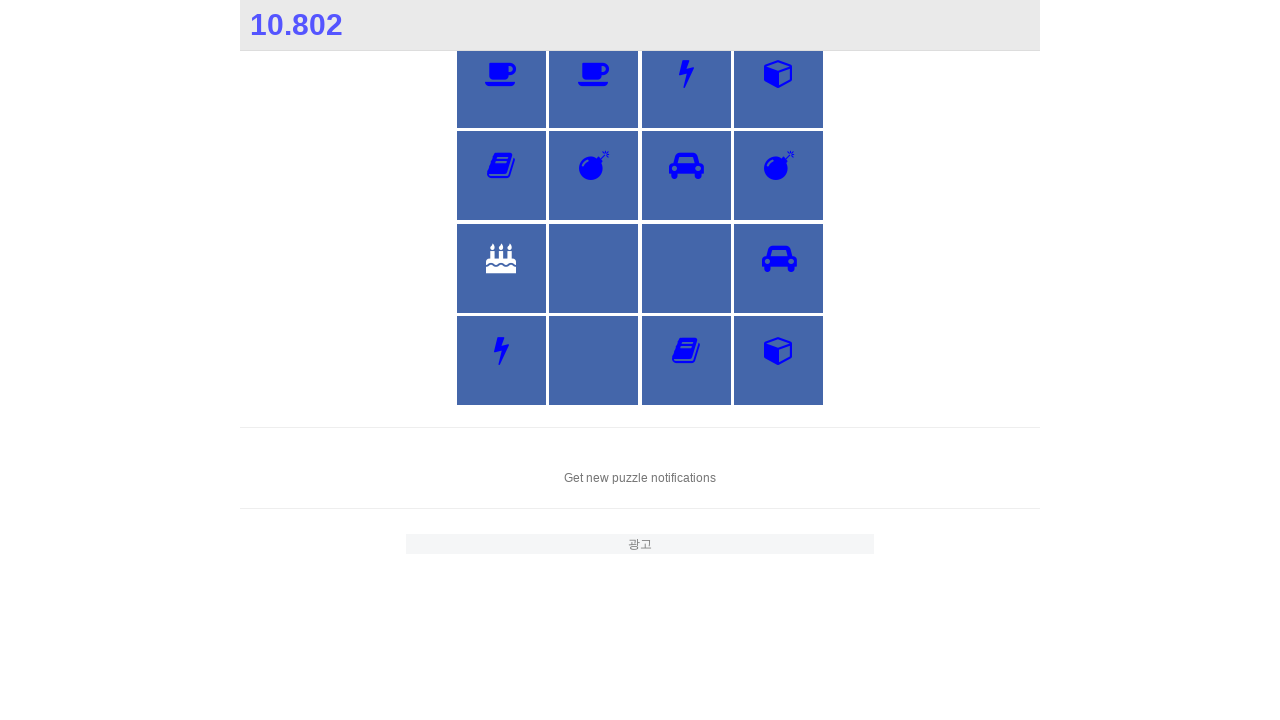

Clicked second card of type 'fa fa-birthday-cake' to complete matching pair
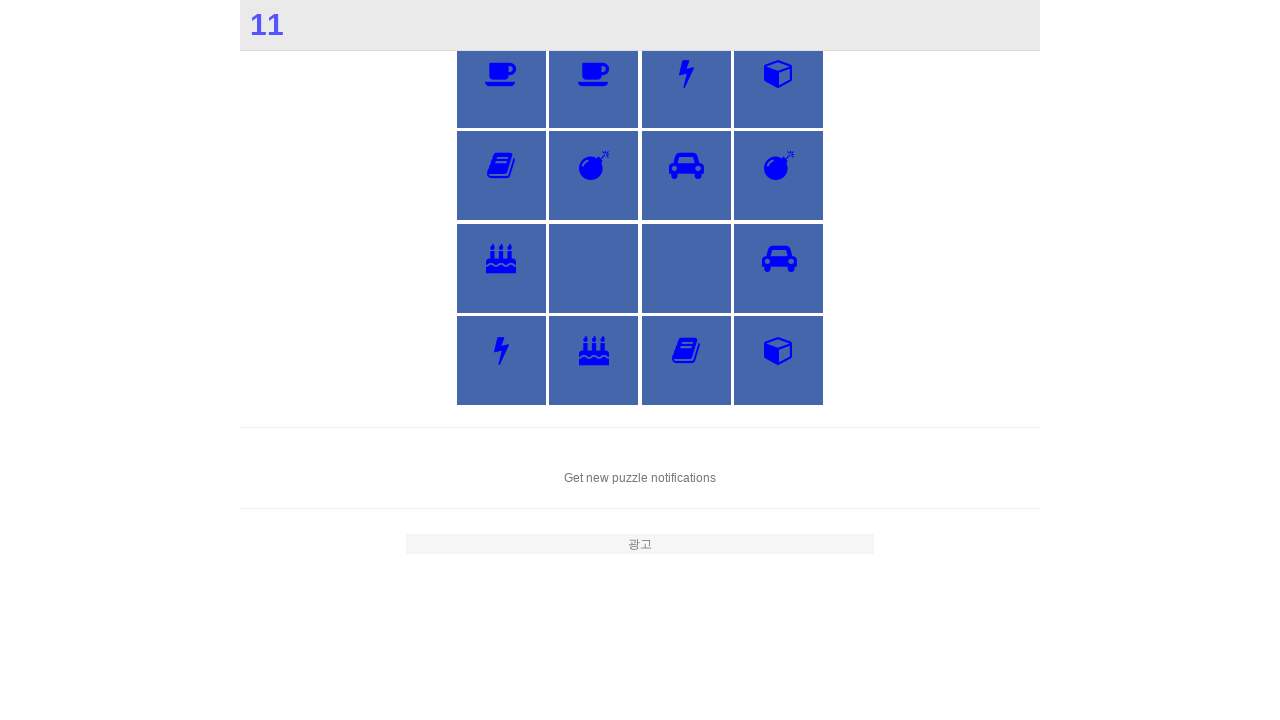

Waited 500ms for match animation to complete
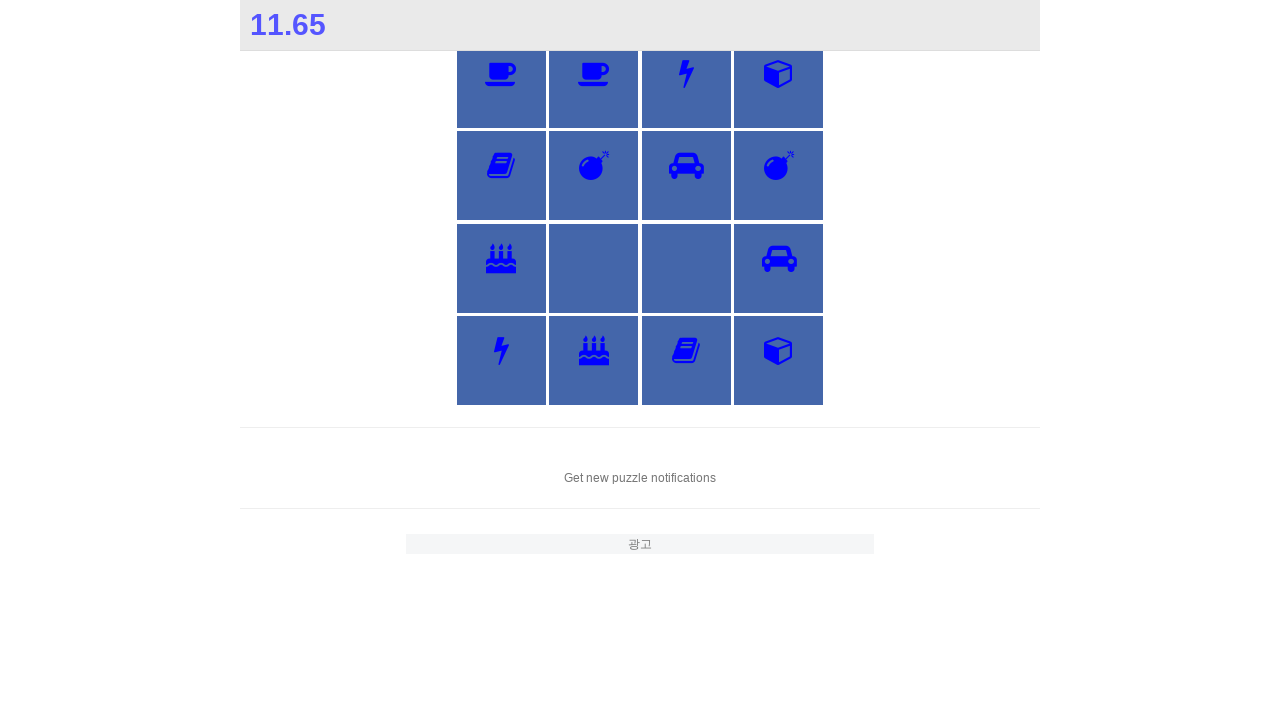

Clicked first card of type 'fa fa-cubes'
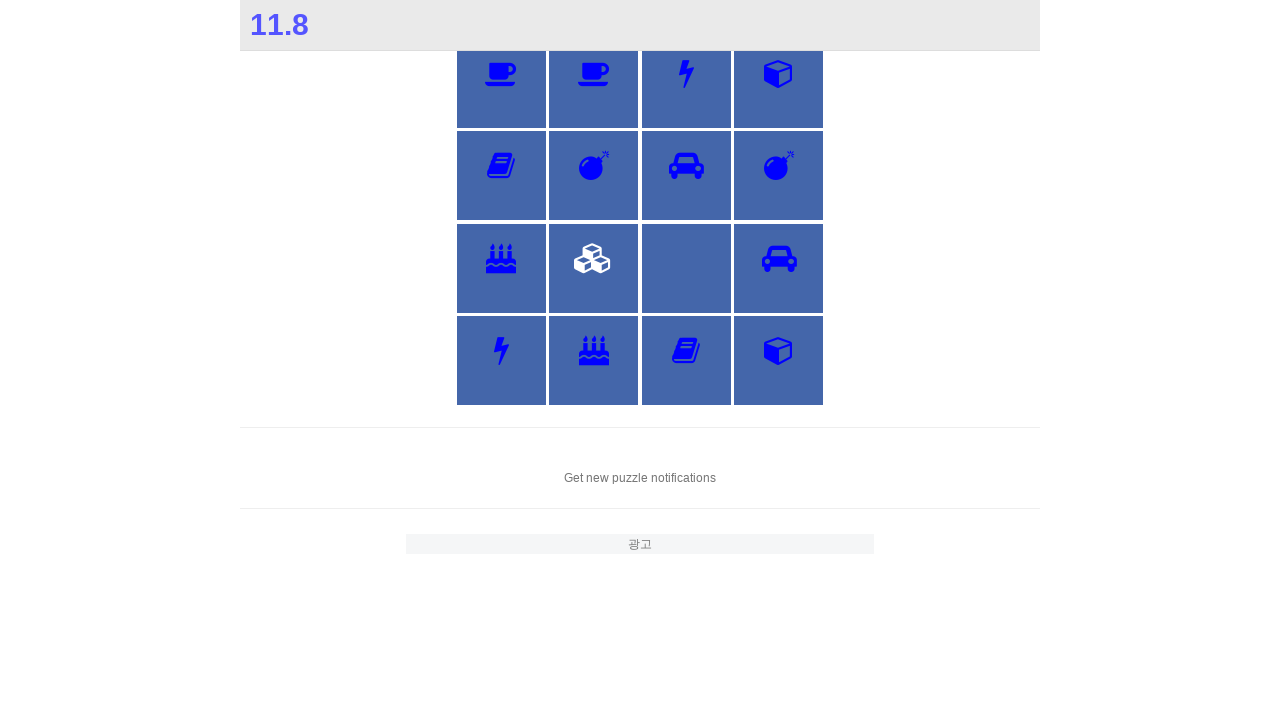

Waited 300ms for game to register first card click
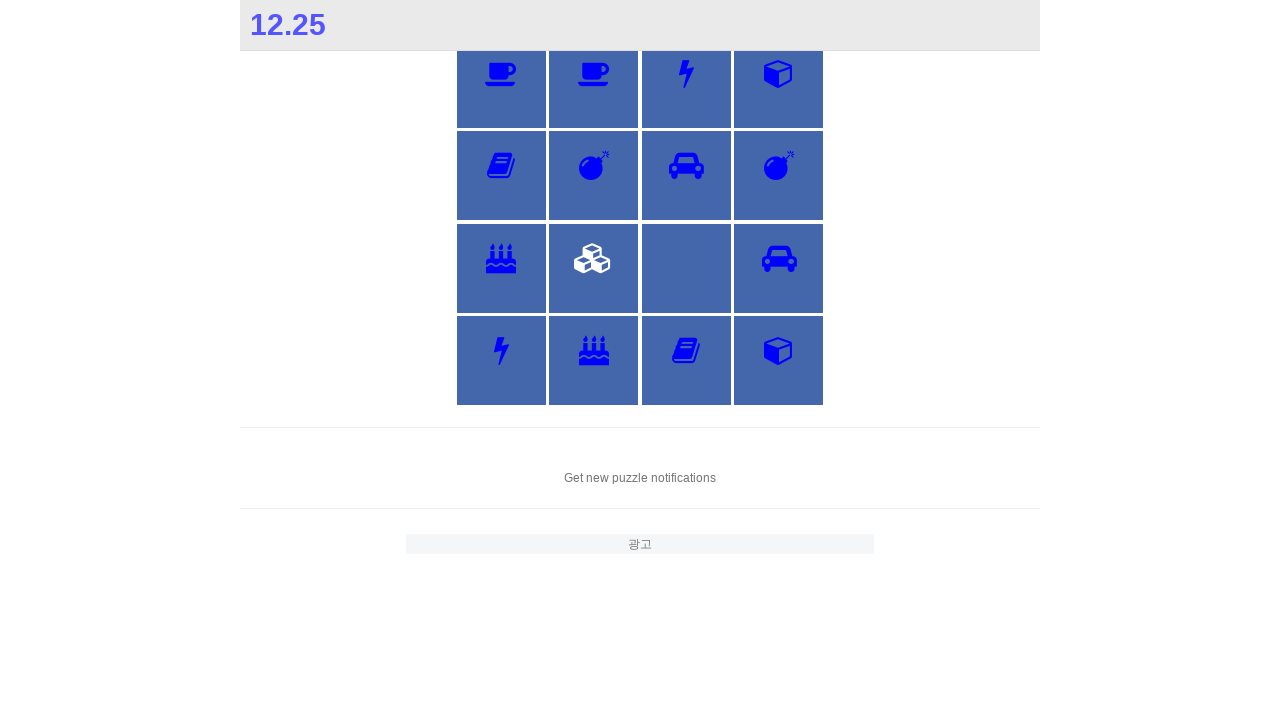

Clicked second card of type 'fa fa-cubes' to complete matching pair
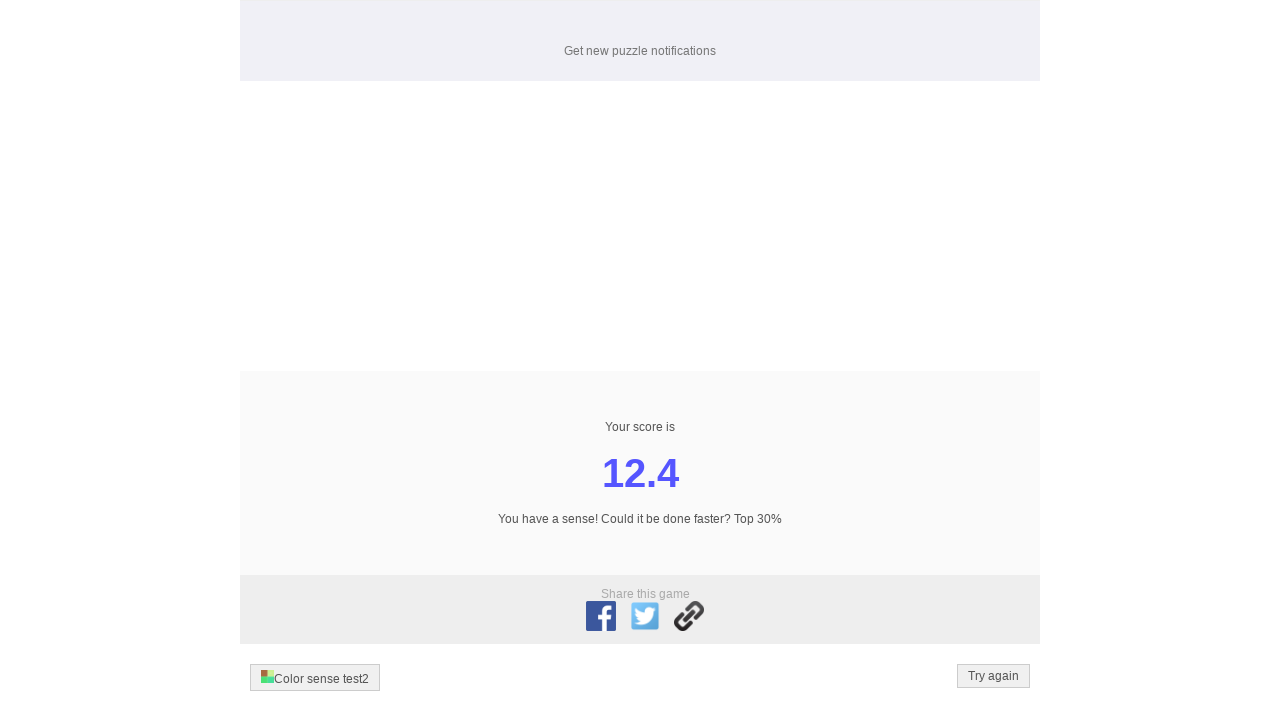

Waited 500ms for match animation to complete
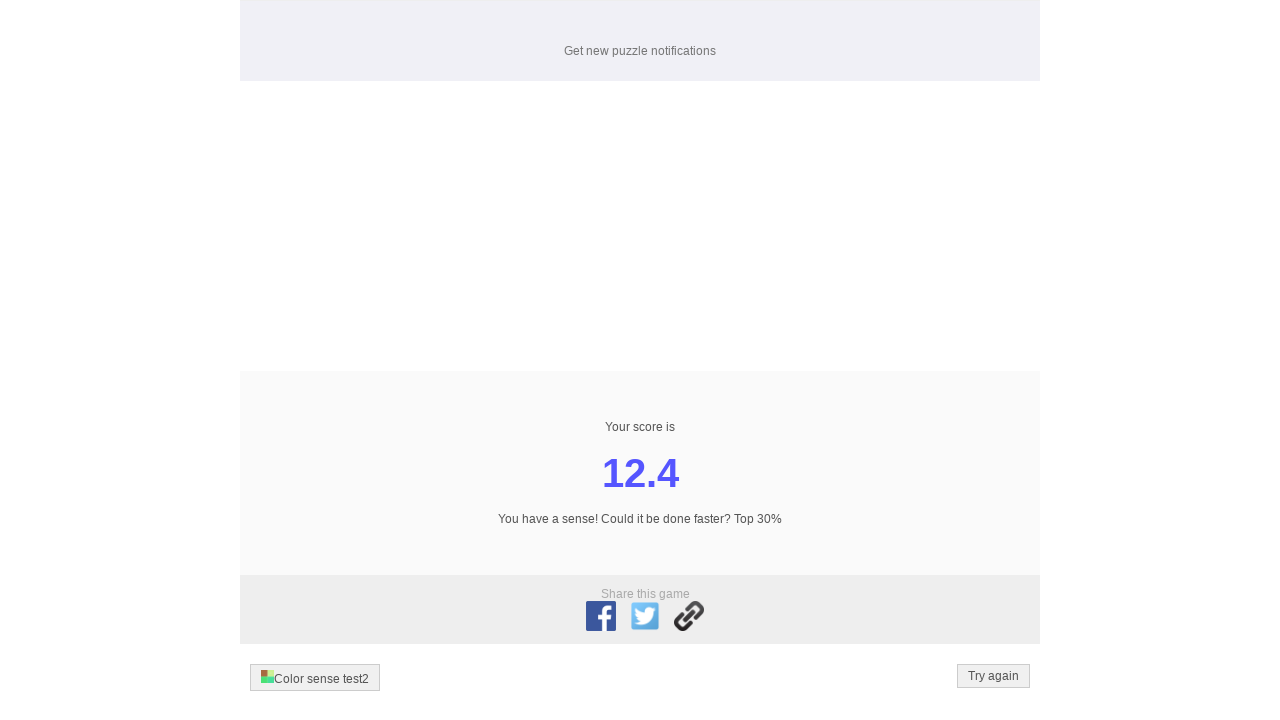

Waited for game results to appear
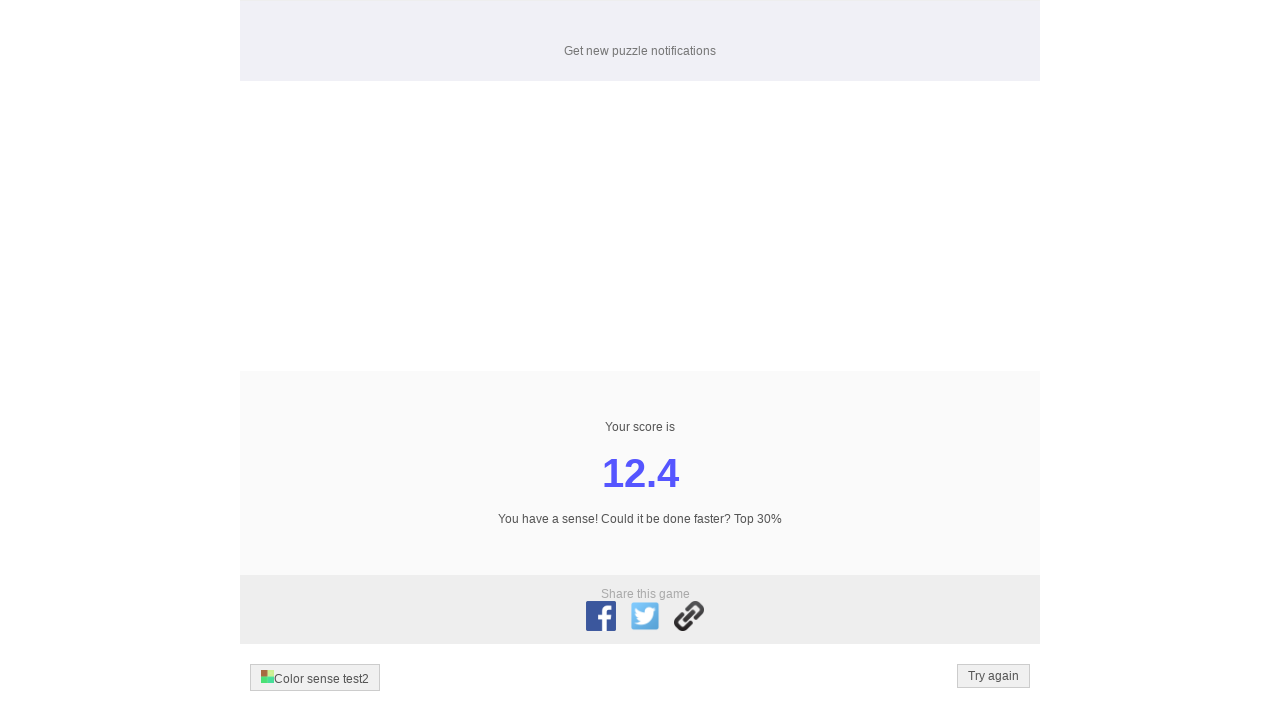

Retrieved final score: 12.4
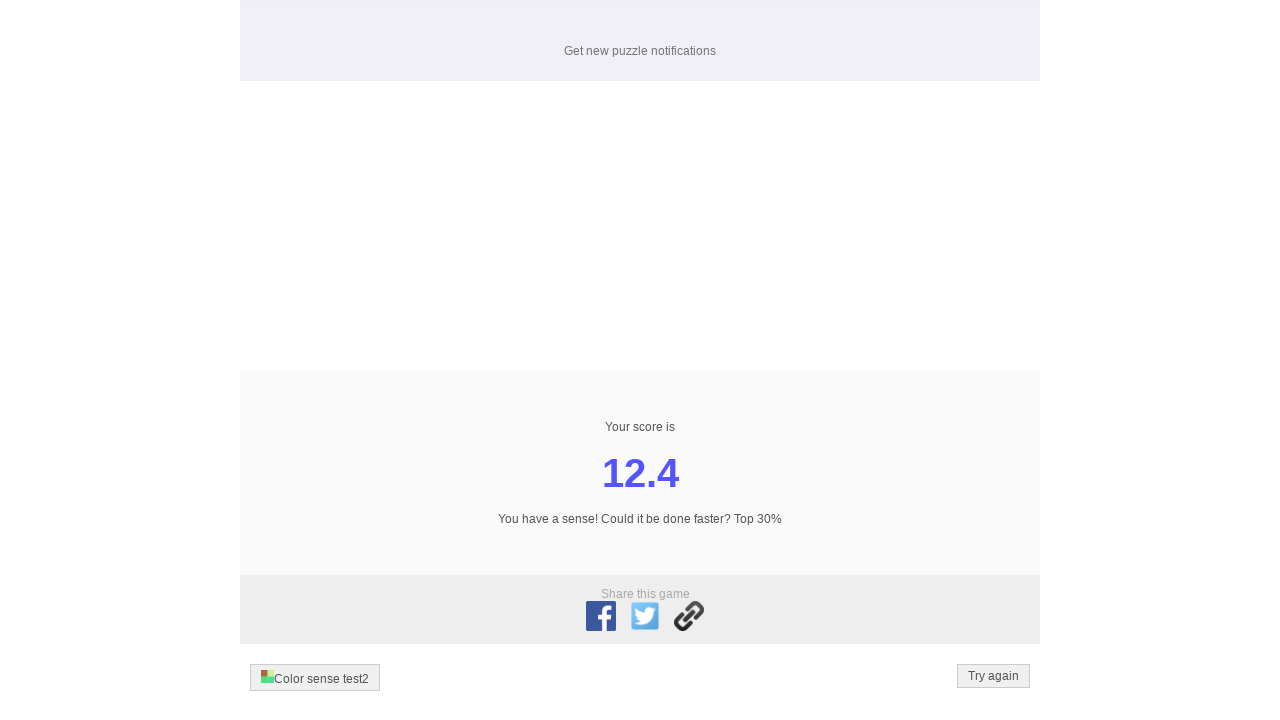

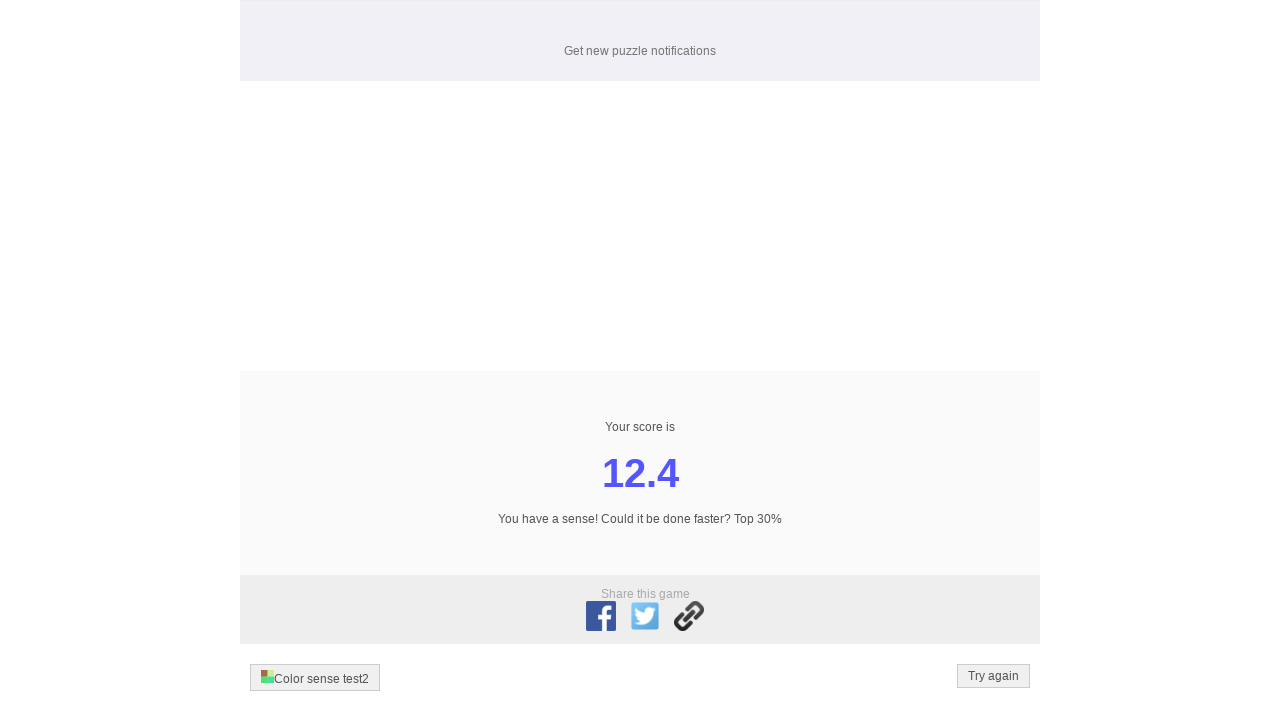